Tests e-commerce workflow including browsing product categories, adding laptops to cart, removing one item, and completing the purchase with form submission

Starting URL: https://www.demoblaze.com/index.html

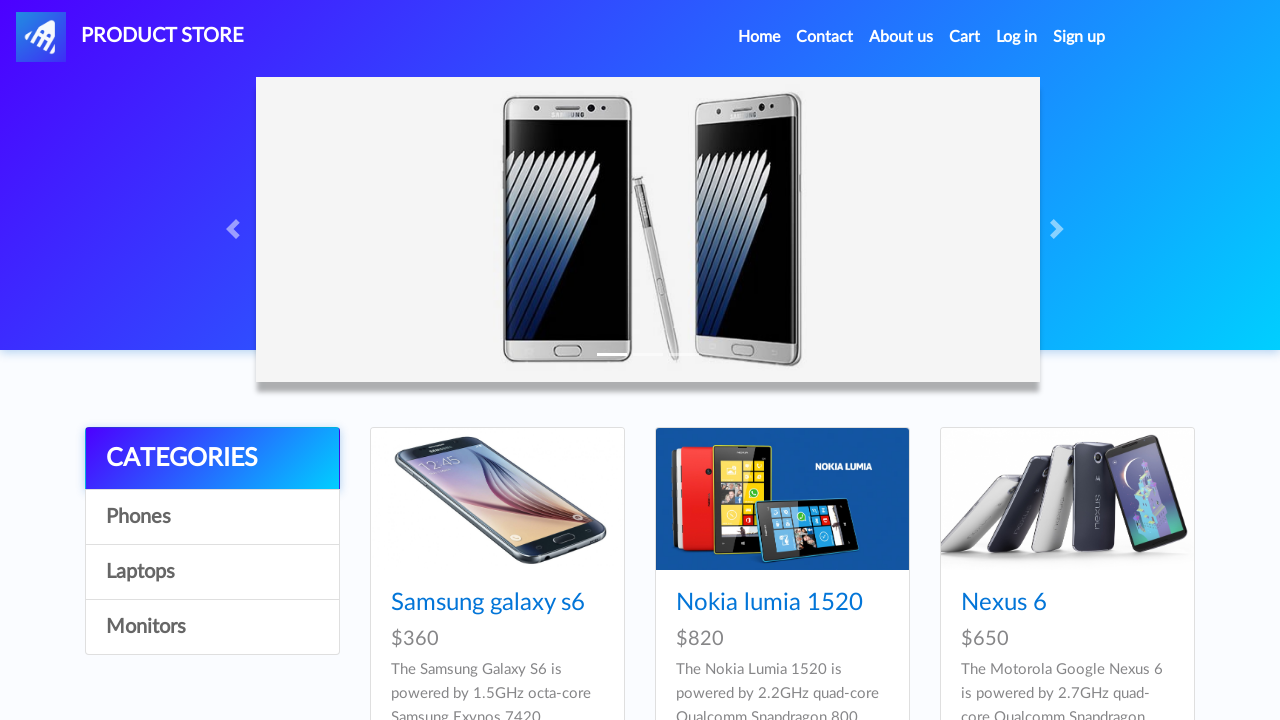

Scrolled down to see product categories
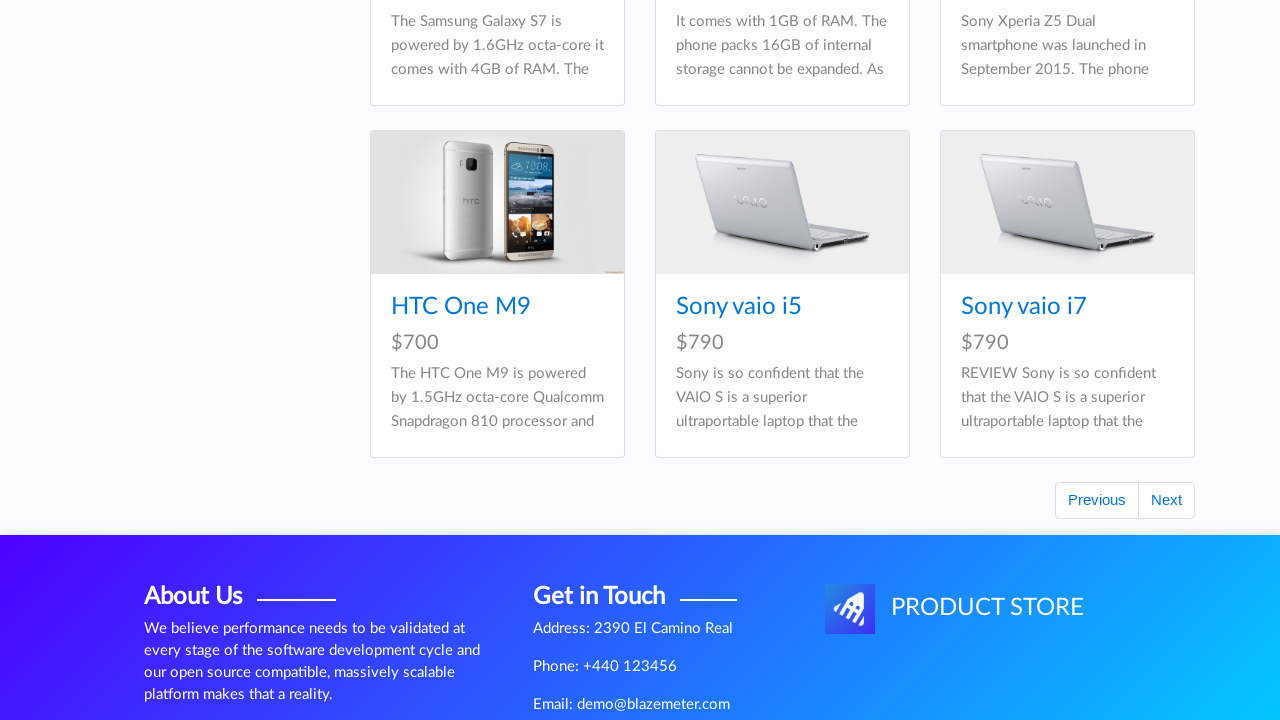

Clicked on Phones category at (212, 360) on xpath=//a[contains(.,'Phones')]
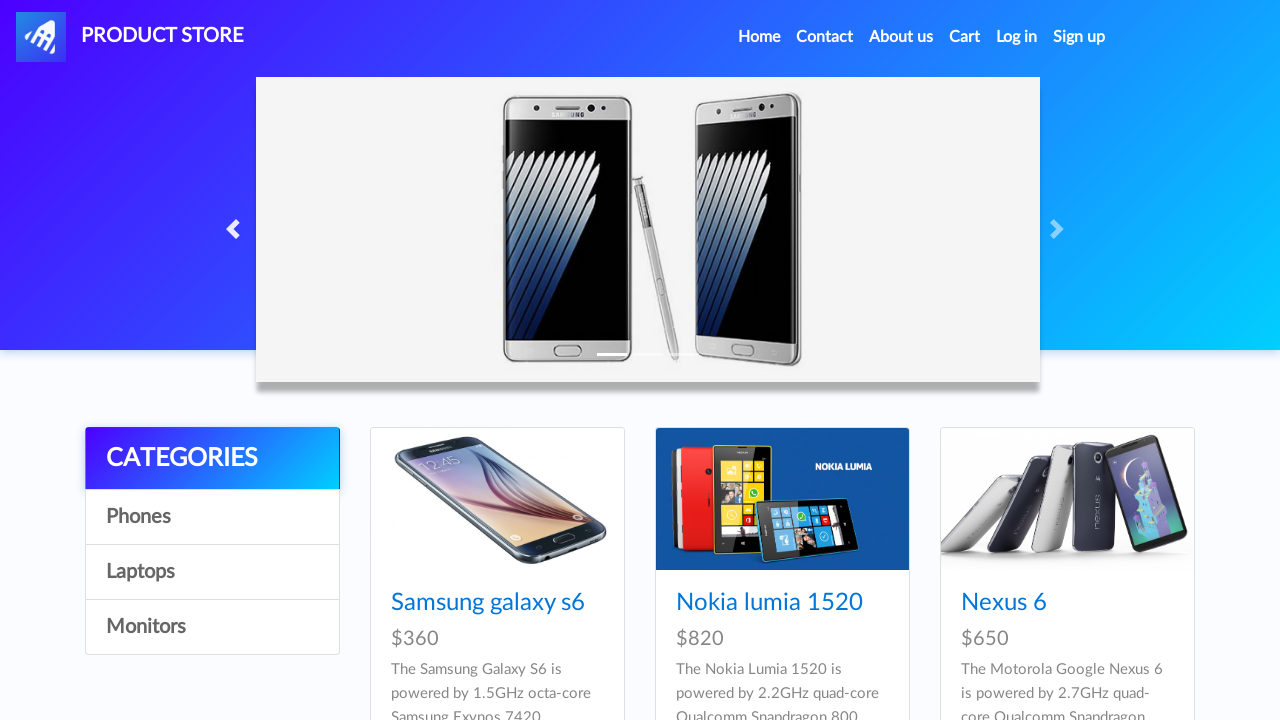

Waited for Phones category to load
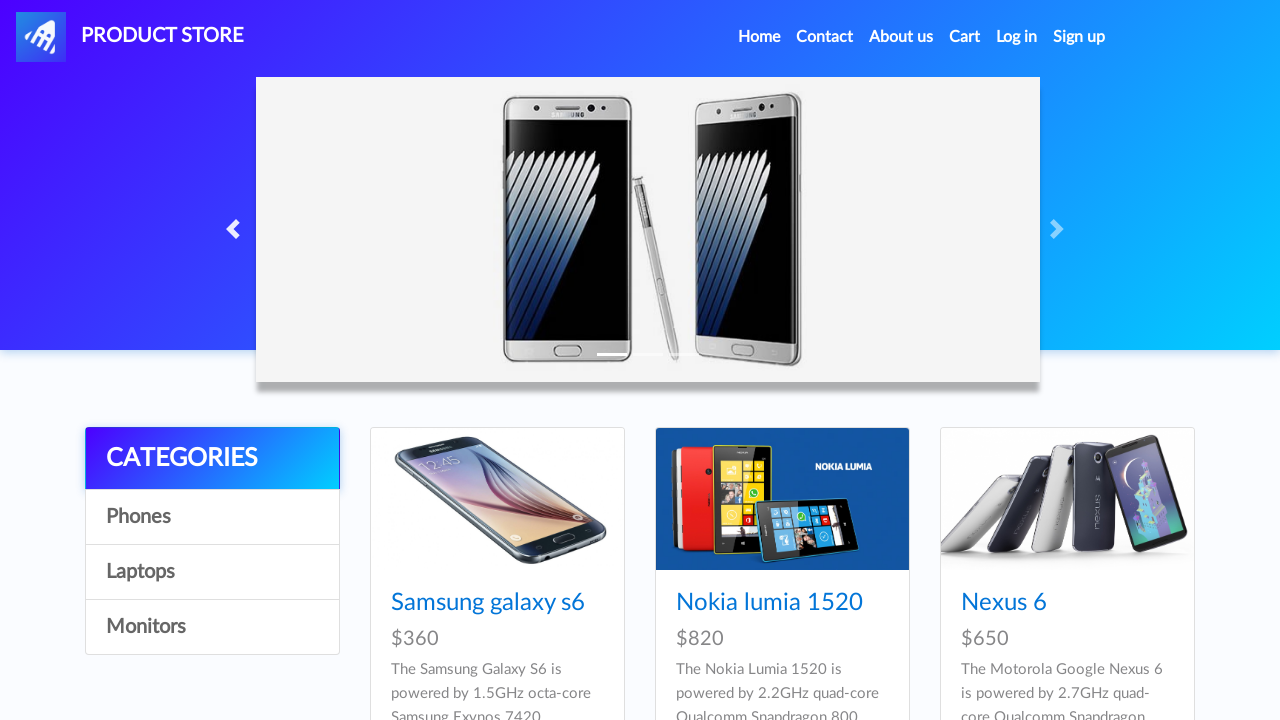

Scrolled down to see more products in Phones category
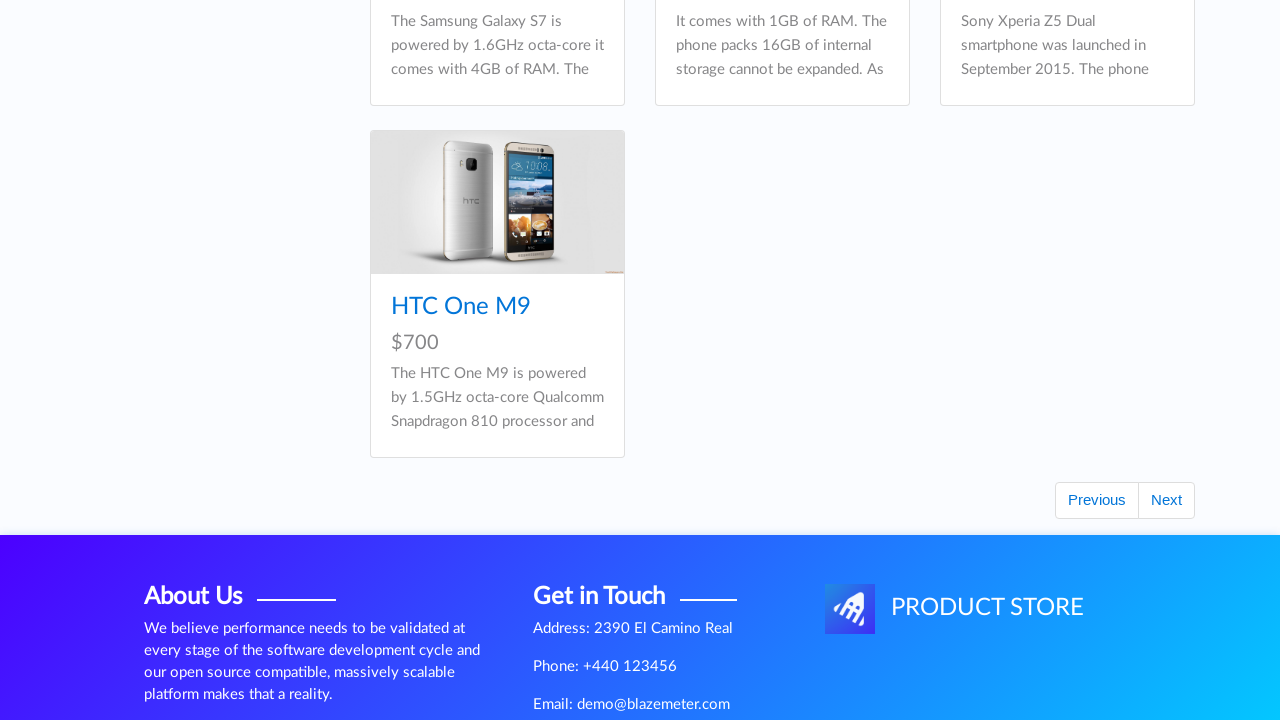

Clicked on Laptops category at (212, 360) on xpath=//a[contains(.,'Laptops')]
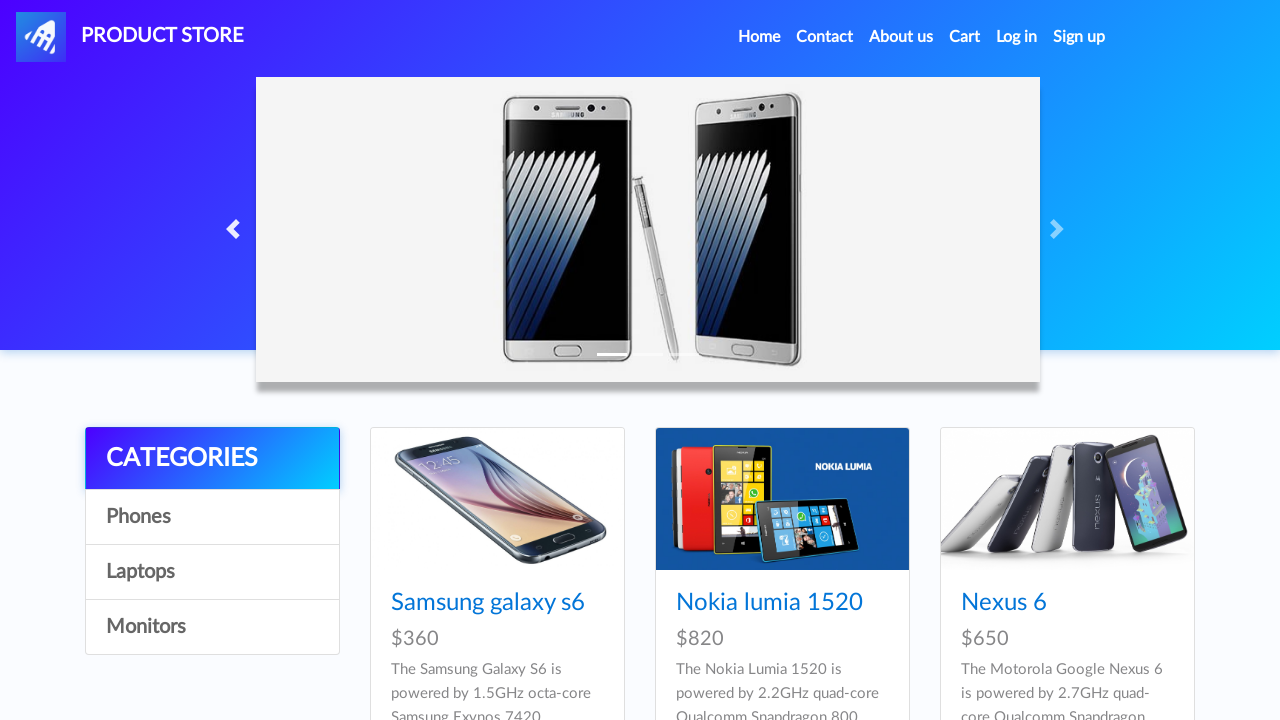

Waited for Laptops category to load
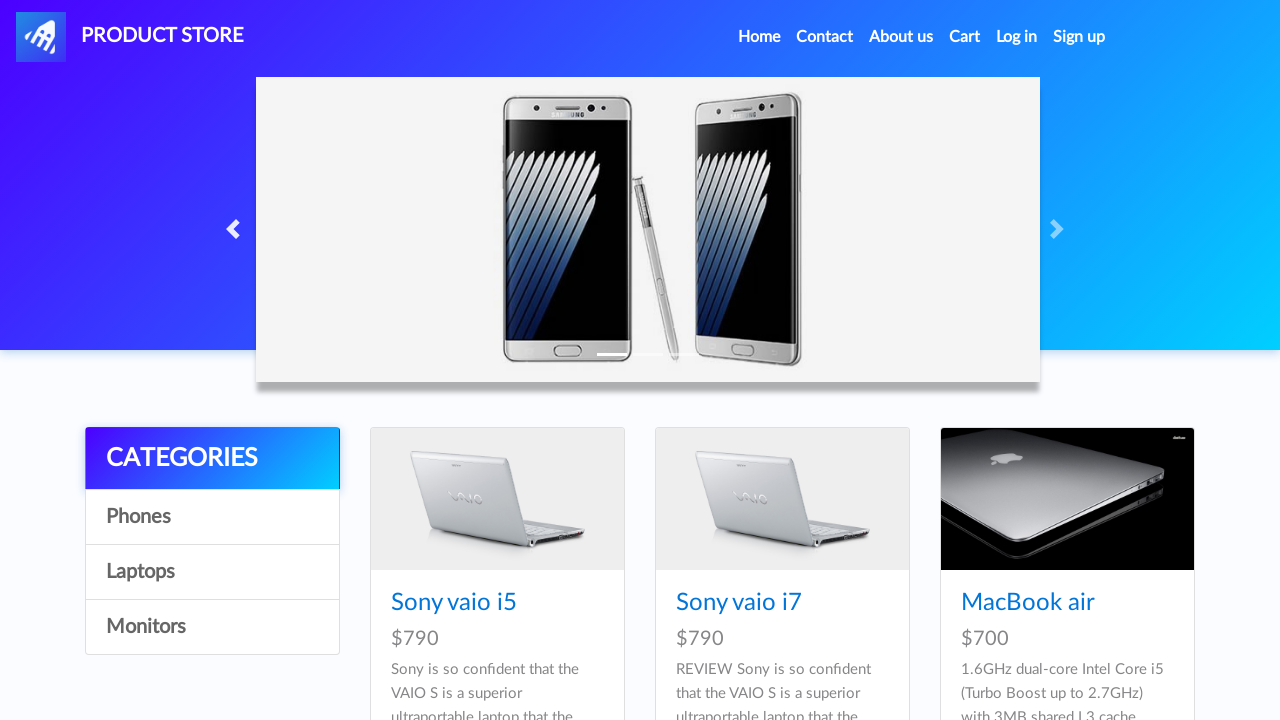

Scrolled down to see more products in Laptops category
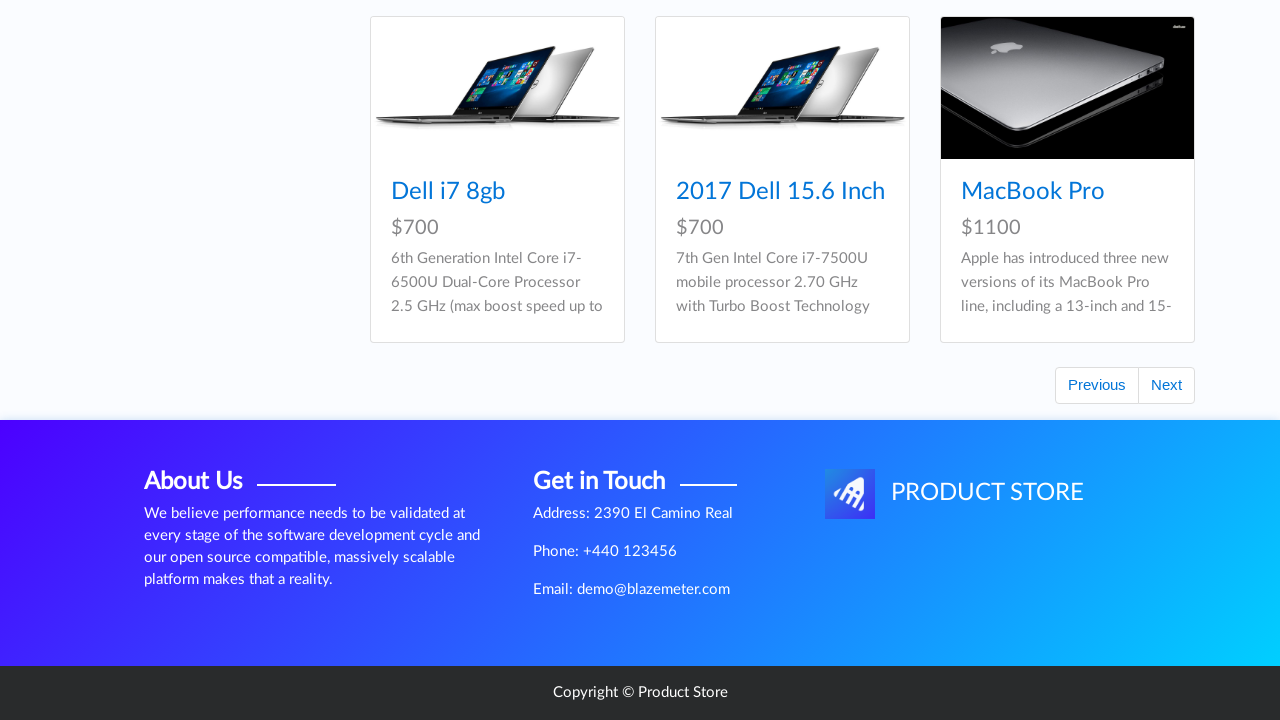

Clicked on Monitors category at (212, 360) on xpath=//a[contains(.,'Monitors')]
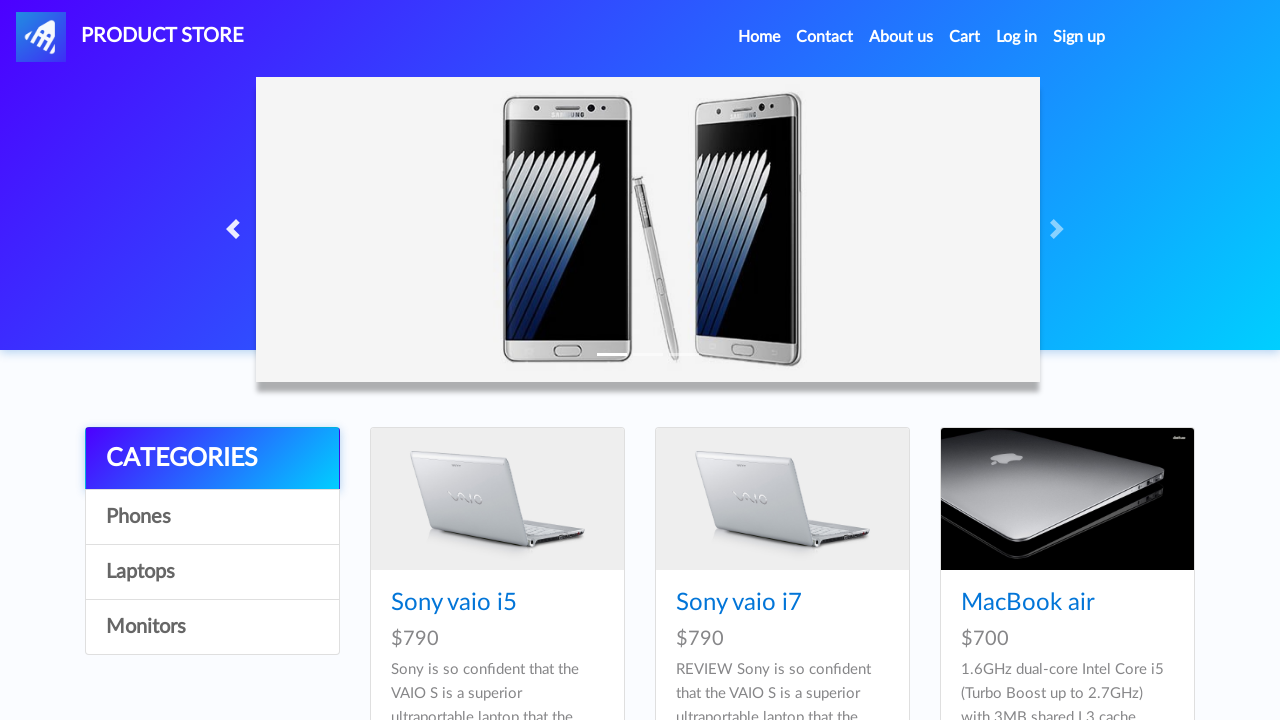

Waited for Monitors category to load
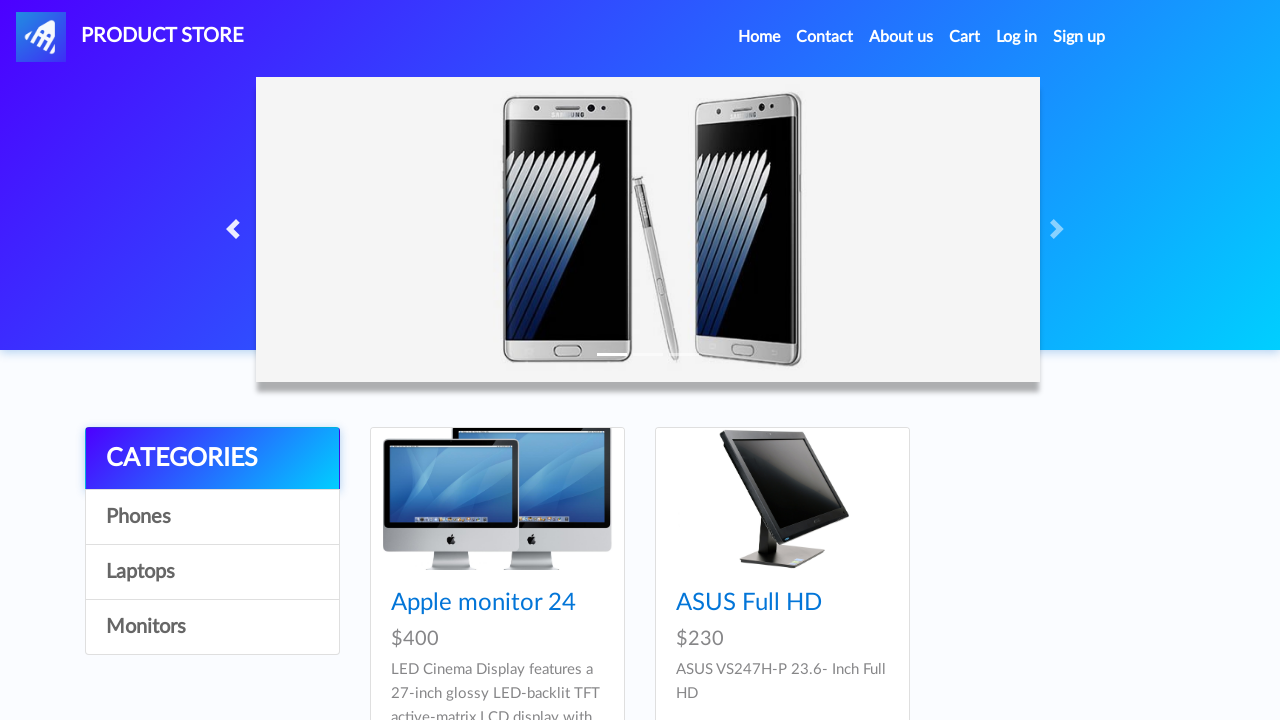

Clicked on Laptops category again to navigate to laptops section at (212, 572) on xpath=//a[contains(.,'Laptops')]
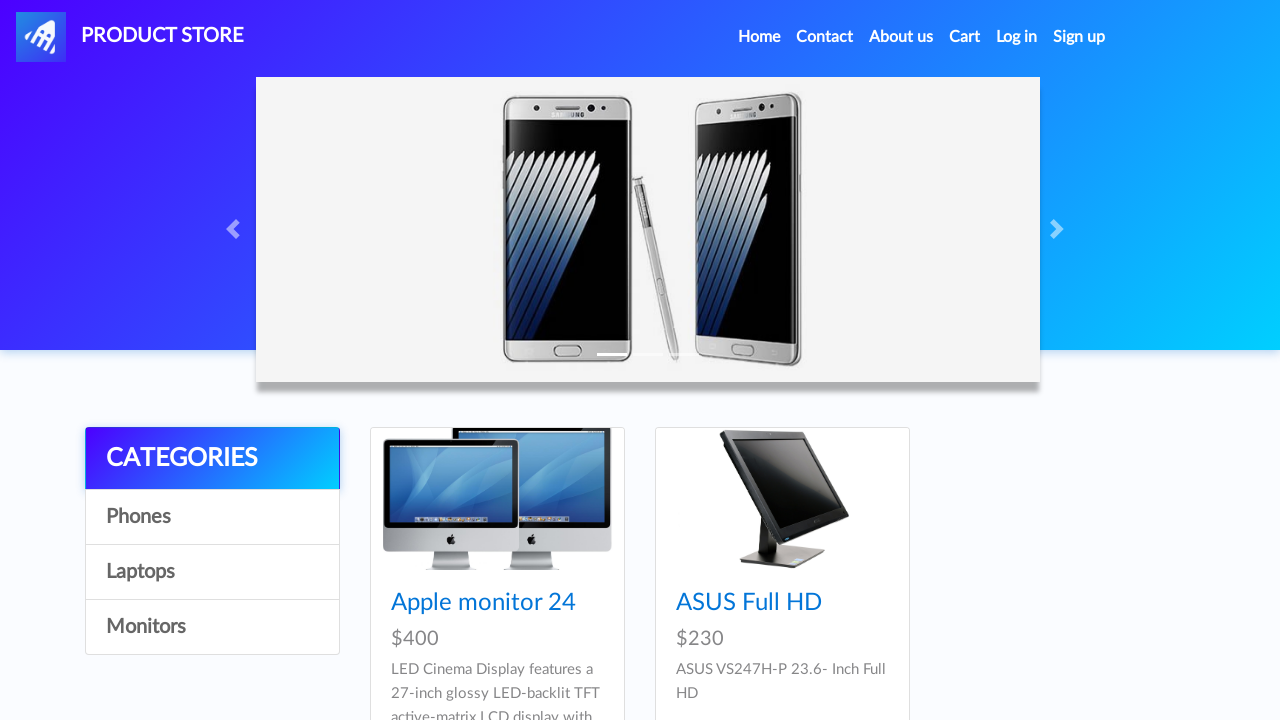

Waited for Laptops category to load
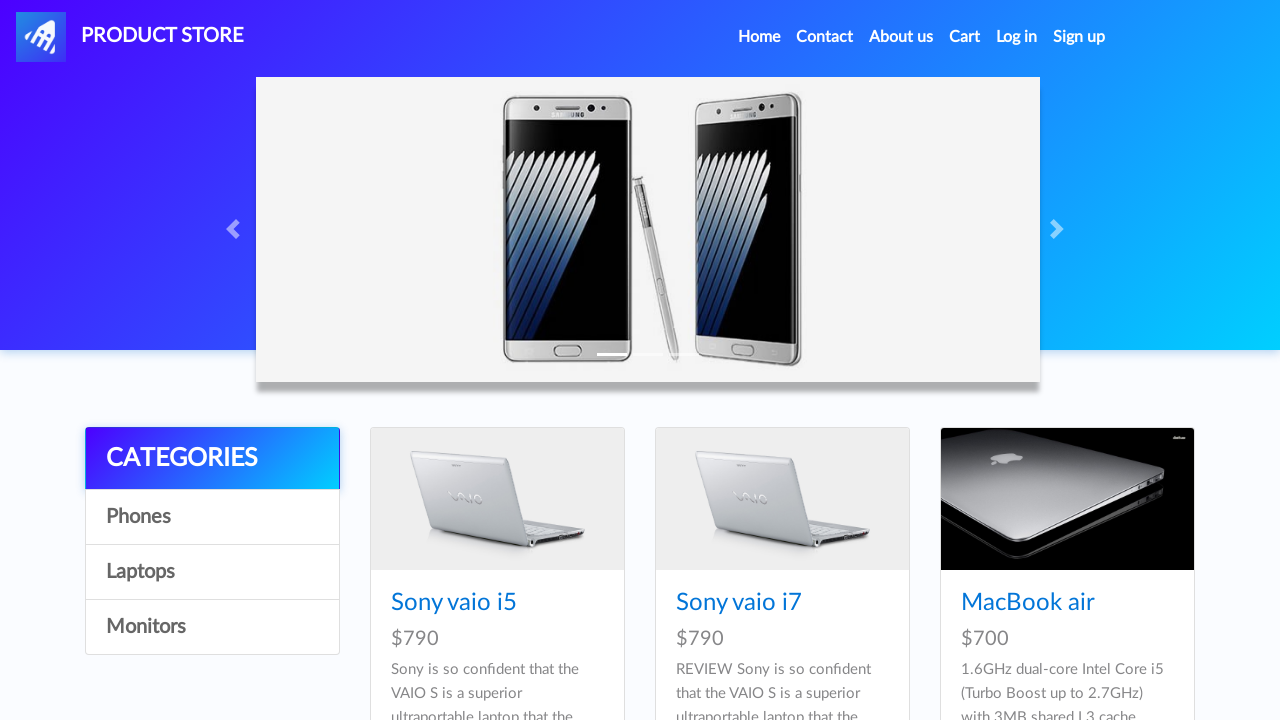

Clicked on Sony vaio i5 laptop product at (454, 603) on xpath=//a[contains(.,'Sony vaio i5')]
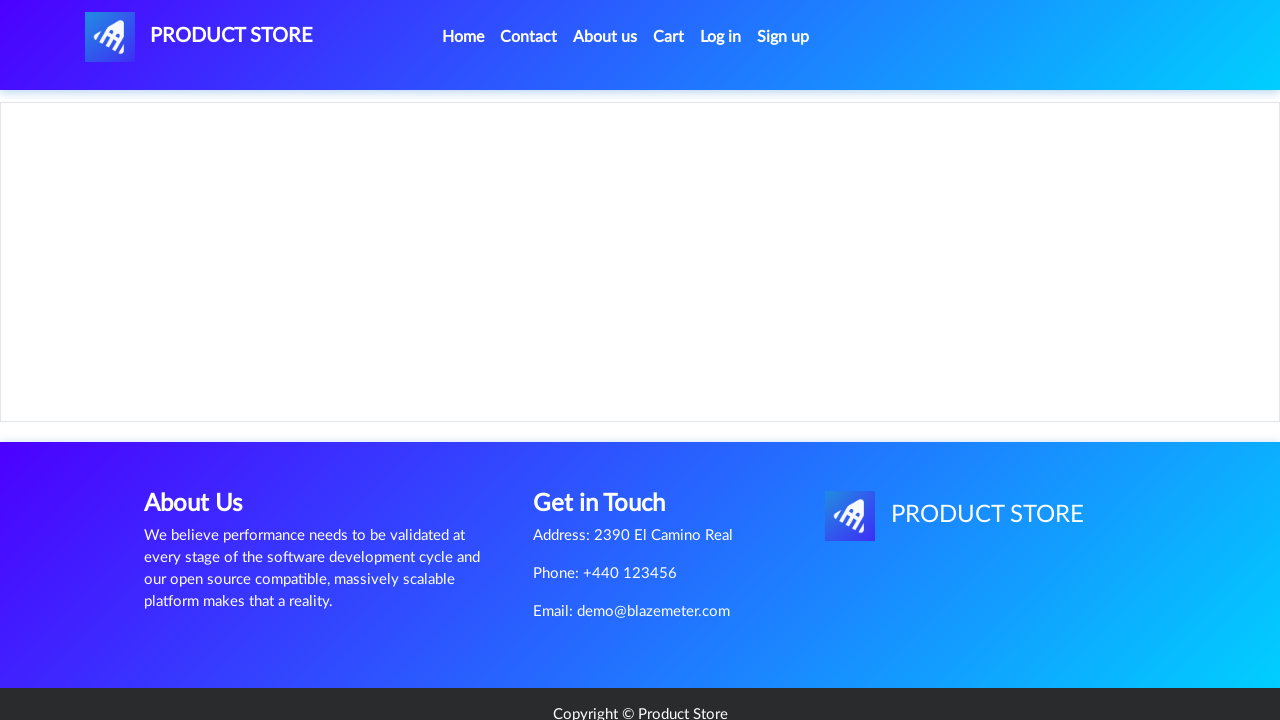

Waited for Sony vaio i5 product details to load
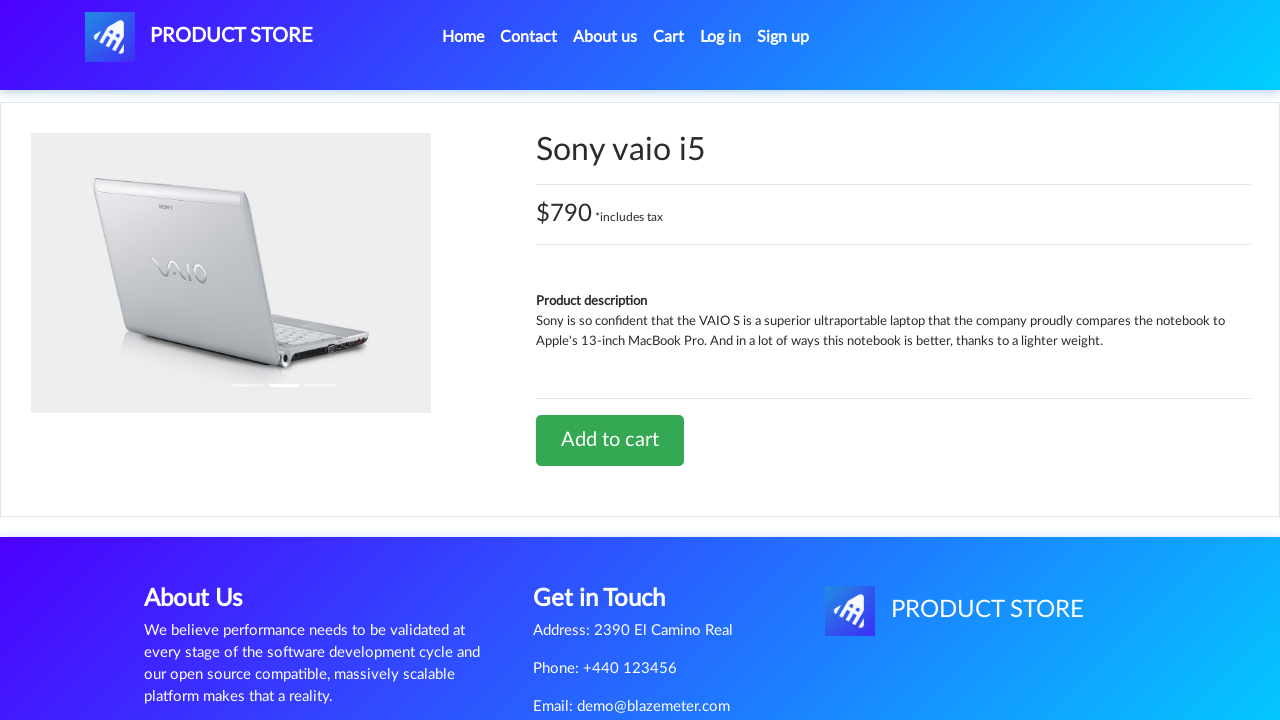

Clicked 'Add to Cart' button for Sony vaio i5 at (610, 440) on xpath=//a[contains(@onclick,'addToCart(8)')]
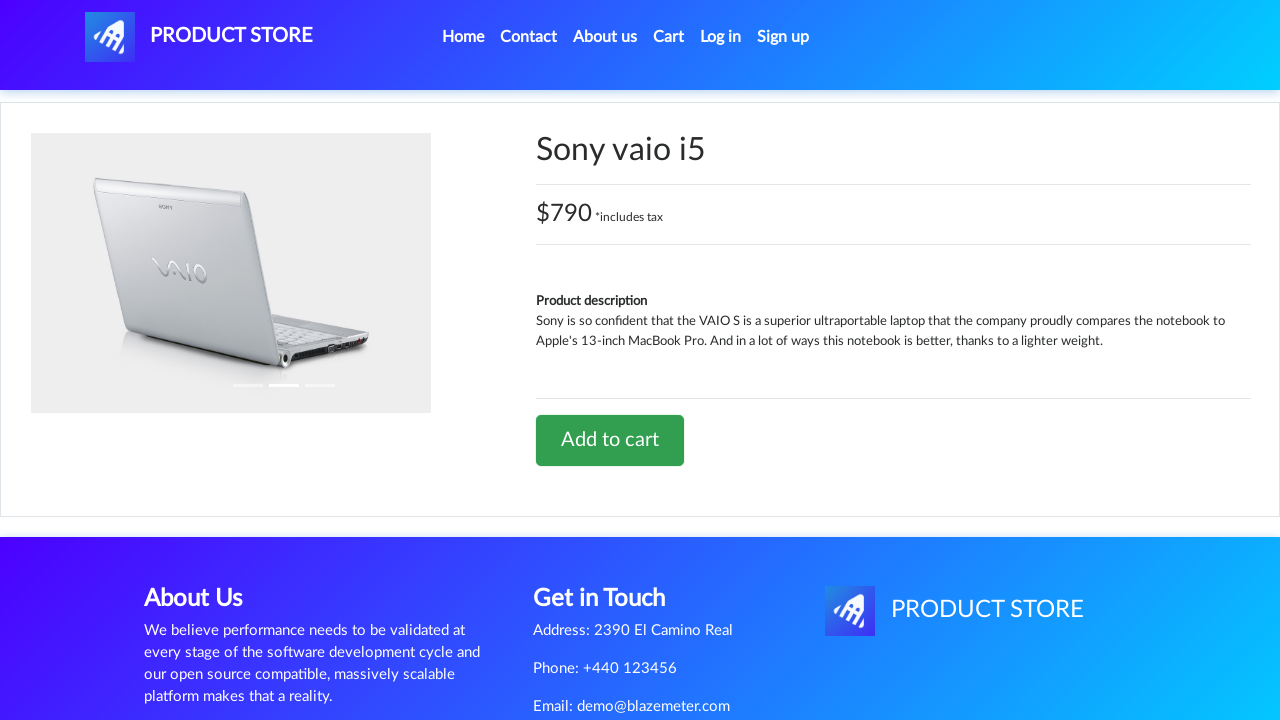

Set up dialog handler to accept alerts
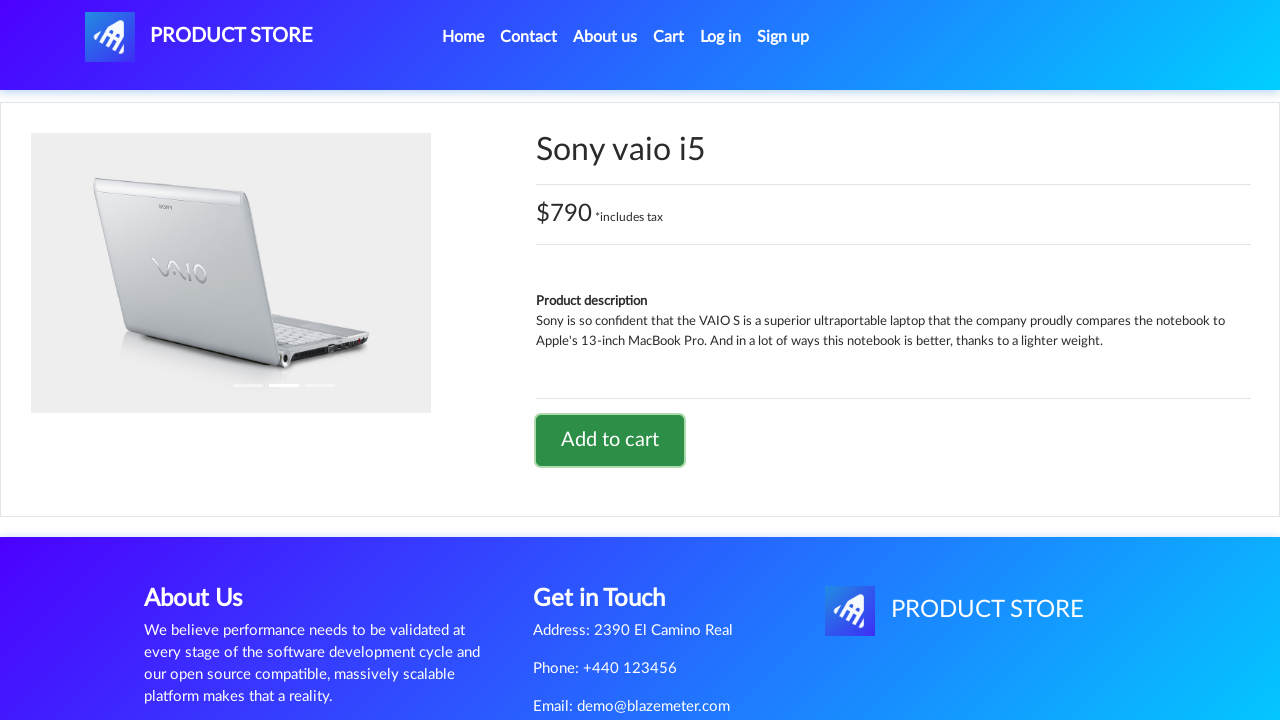

Waited for alert confirmation and item added to cart
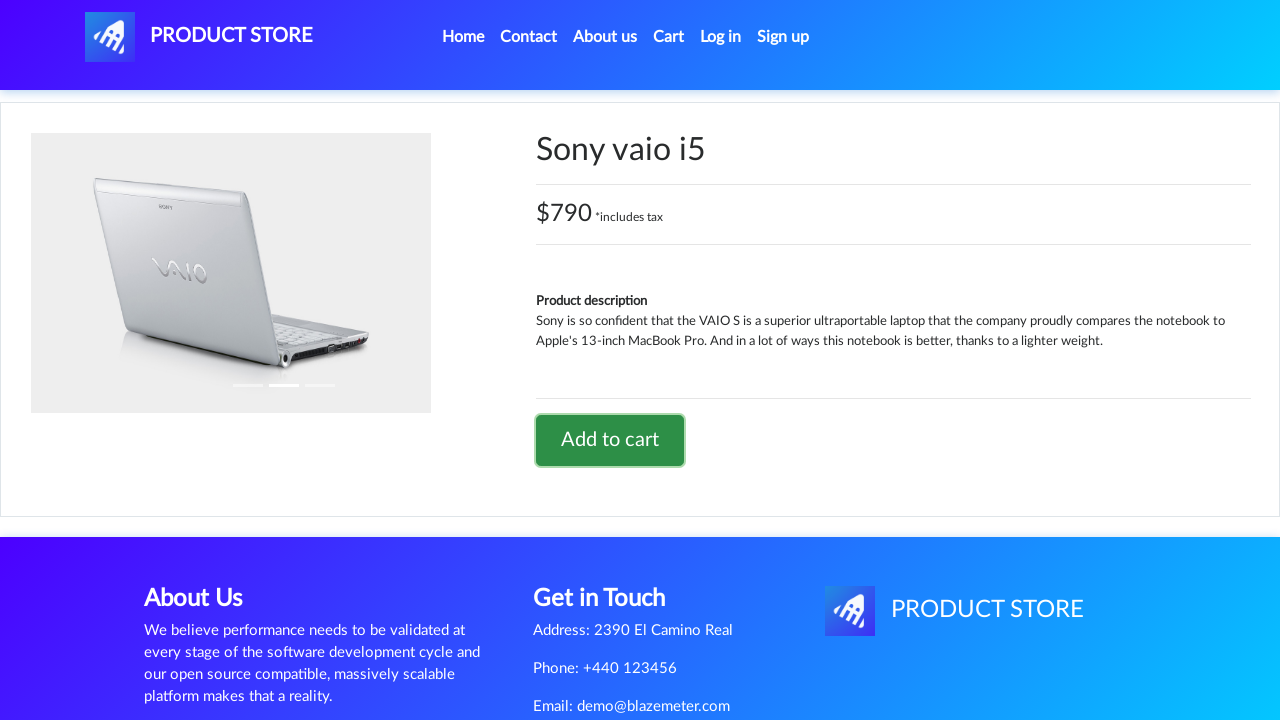

Clicked on Home link to navigate back to homepage at (463, 37) on xpath=//a[@class='nav-link'][contains(.,'Home (current)')]
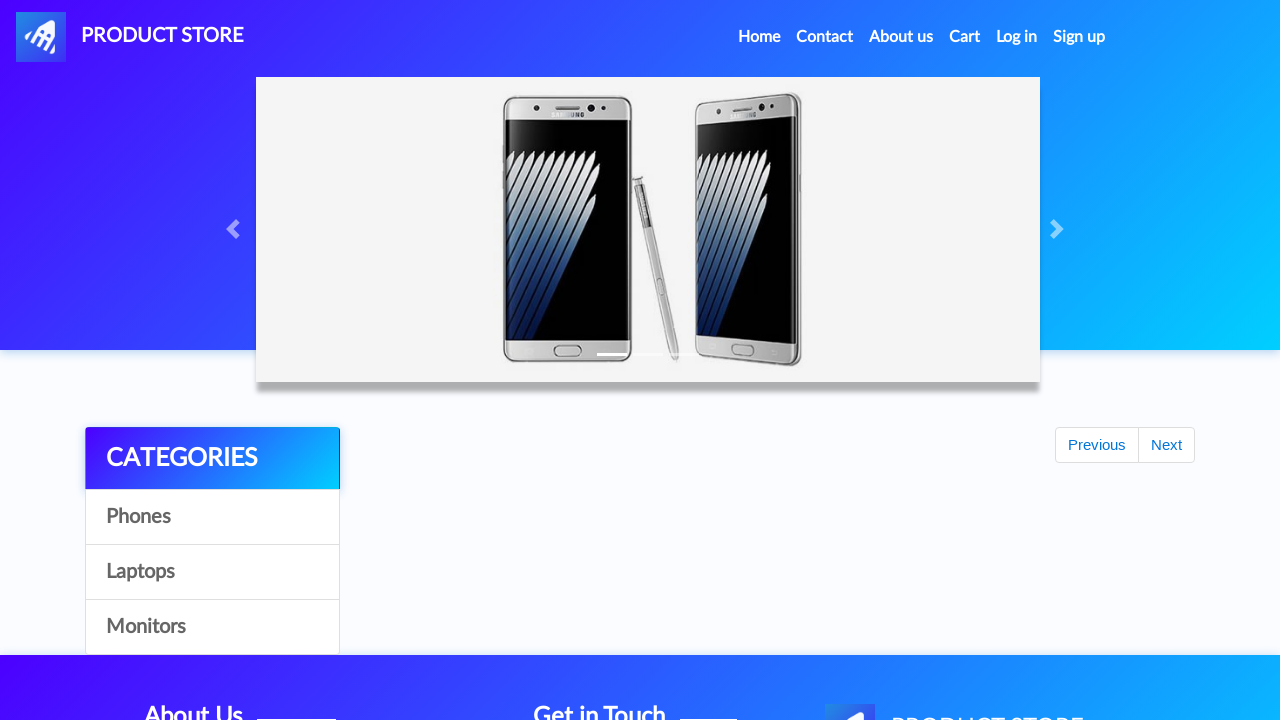

Waited for homepage to load
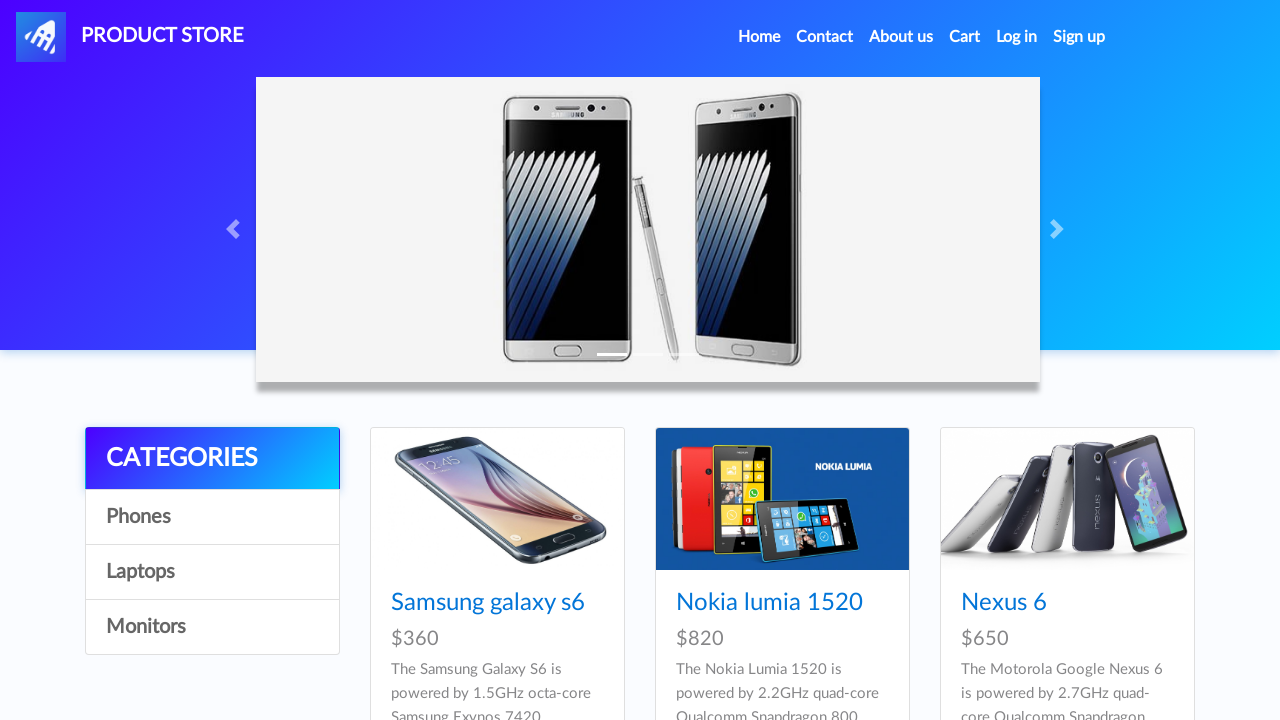

Clicked on Laptops category to browse again at (212, 572) on xpath=//a[contains(.,'Laptops')]
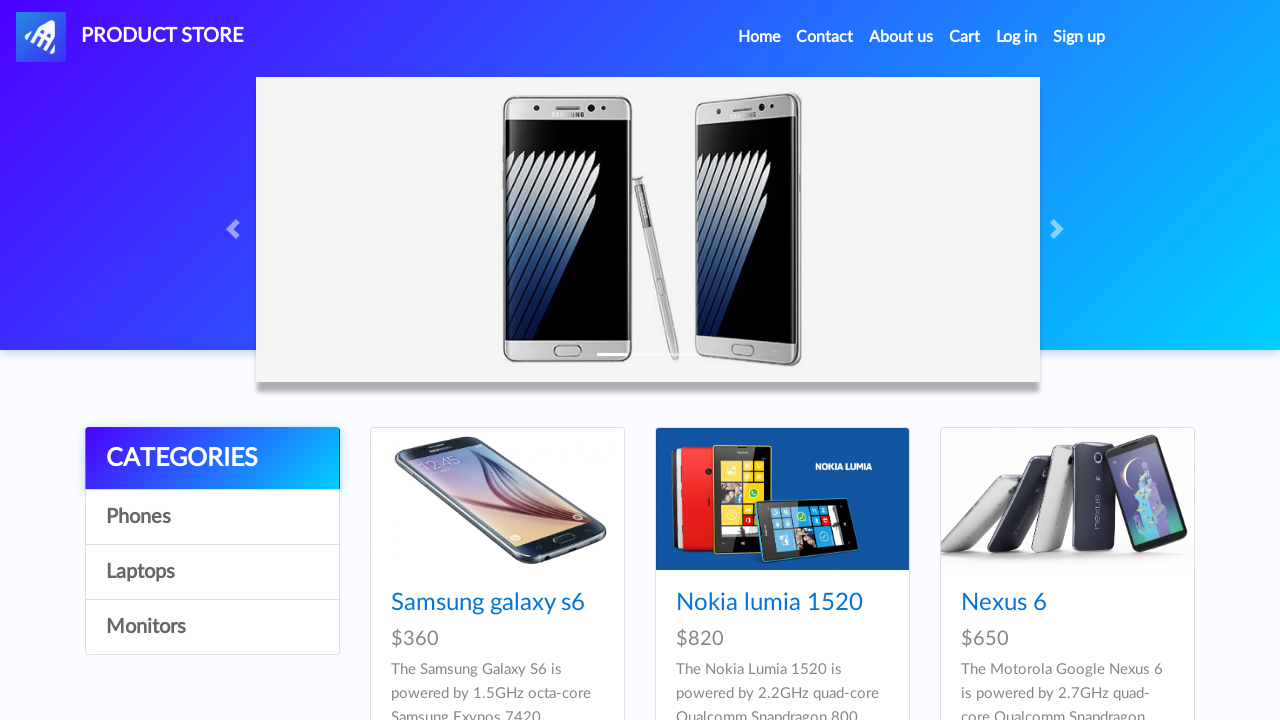

Waited for Laptops category to load
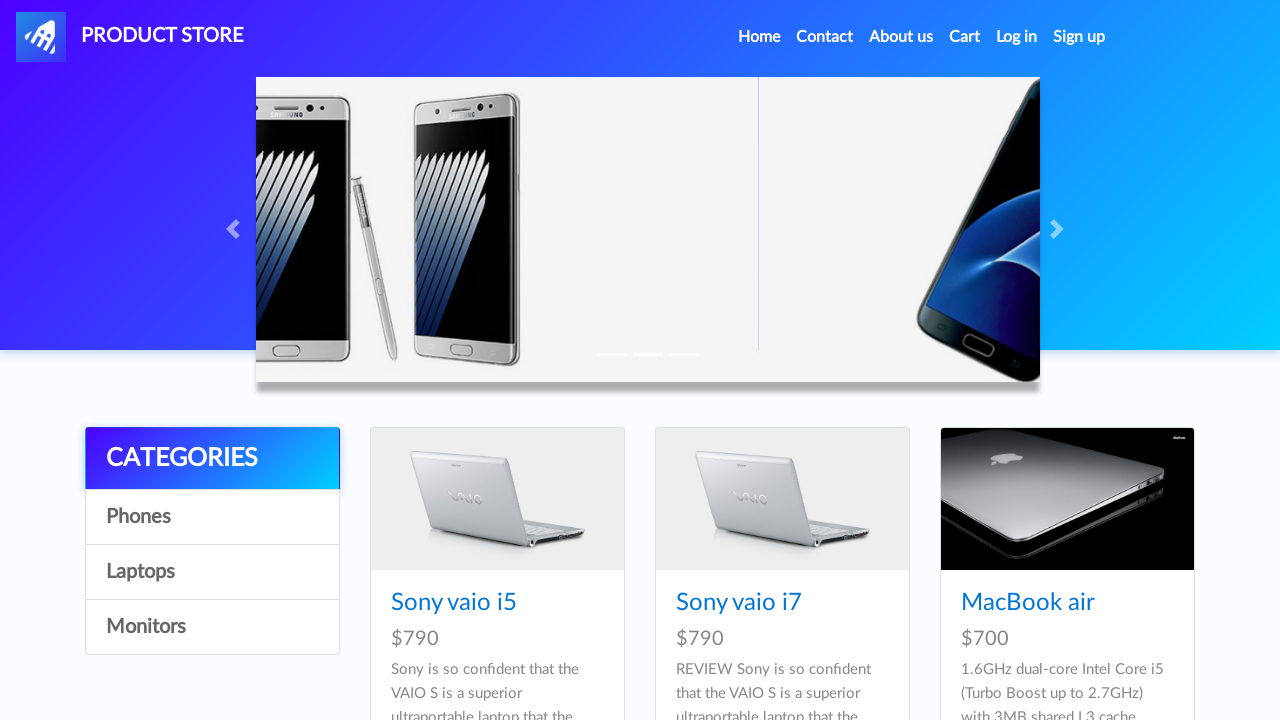

Clicked on Dell i7 8gb laptop product at (448, 361) on xpath=//a[contains(.,'Dell i7 8gb')]
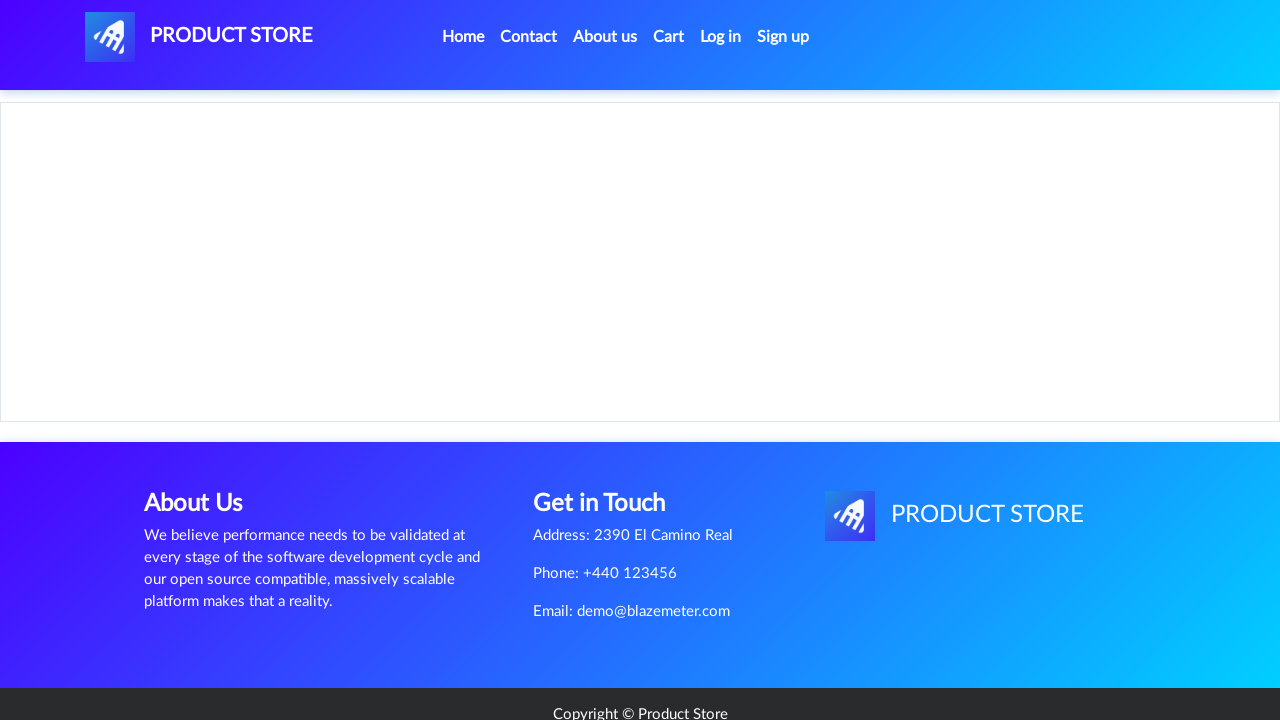

Waited for Dell i7 8gb product details to load
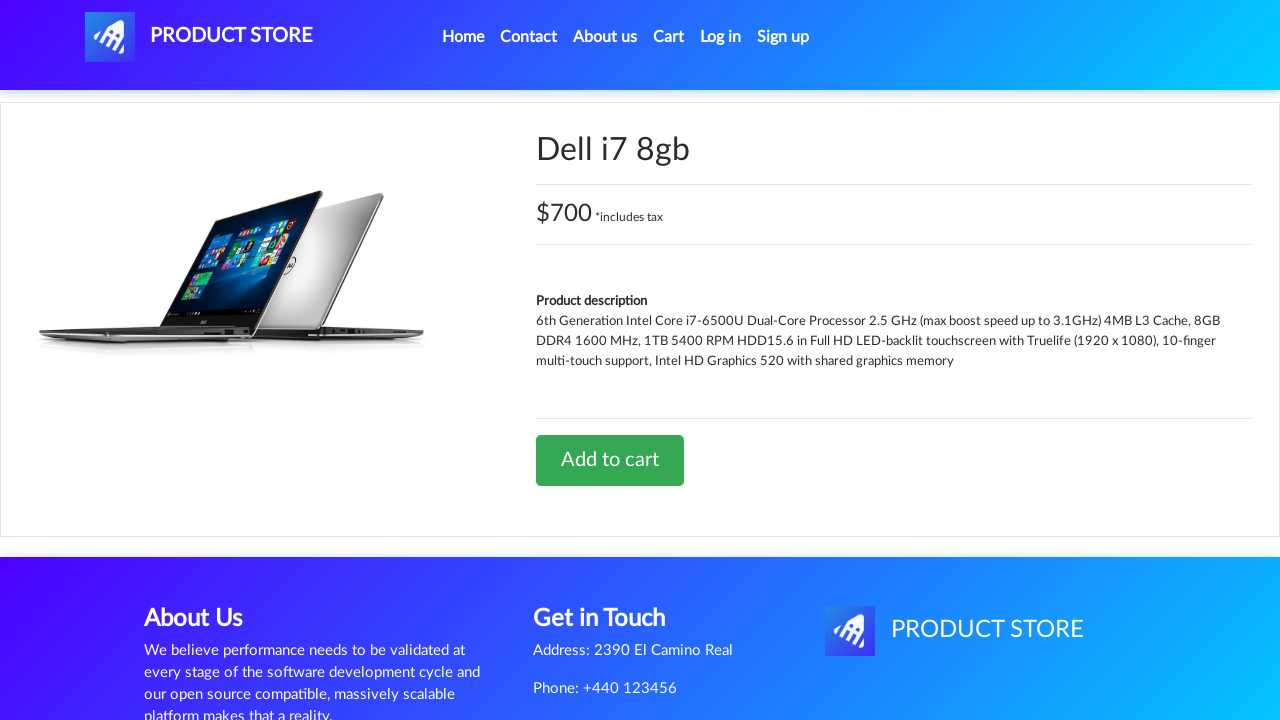

Clicked 'Add to Cart' button for Dell i7 8gb at (610, 460) on xpath=//a[contains(@onclick,'addToCart(12)')]
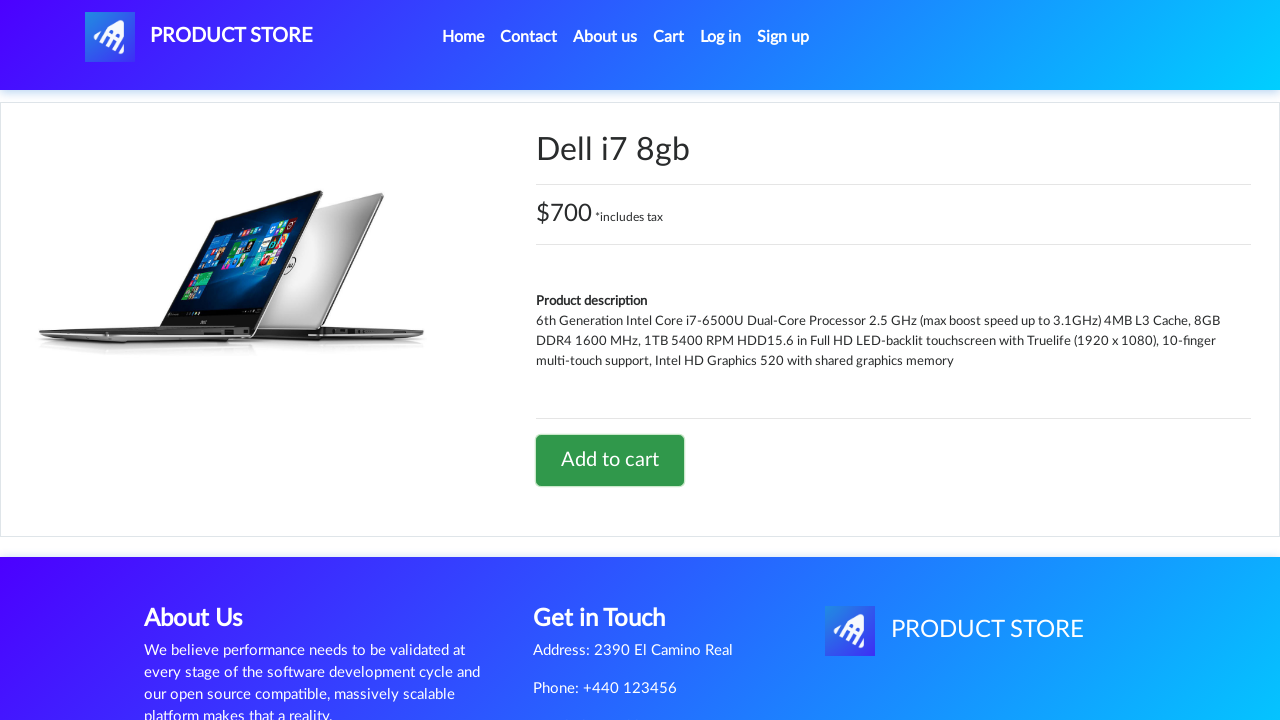

Waited for Dell i7 8gb item to be added to cart
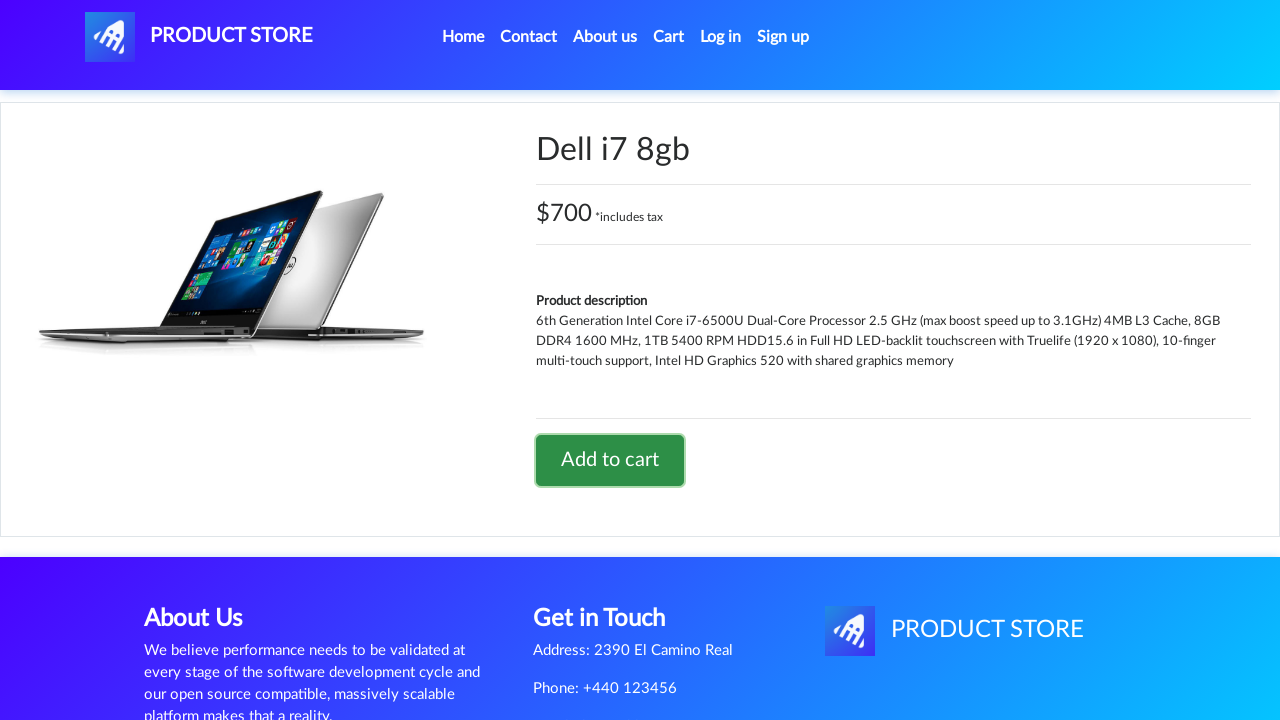

Clicked on Cart link to view shopping cart at (669, 37) on xpath=//a[@class='nav-link'][contains(.,'Cart')]
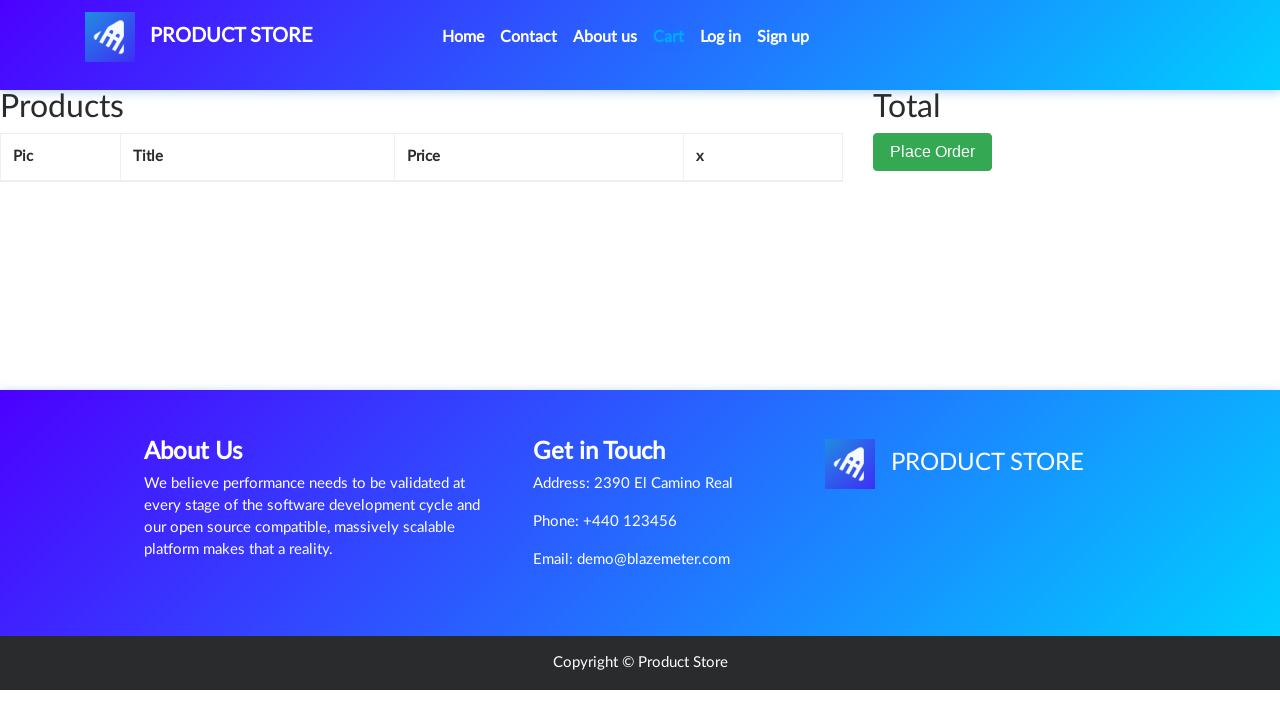

Waited for cart page to load showing both items
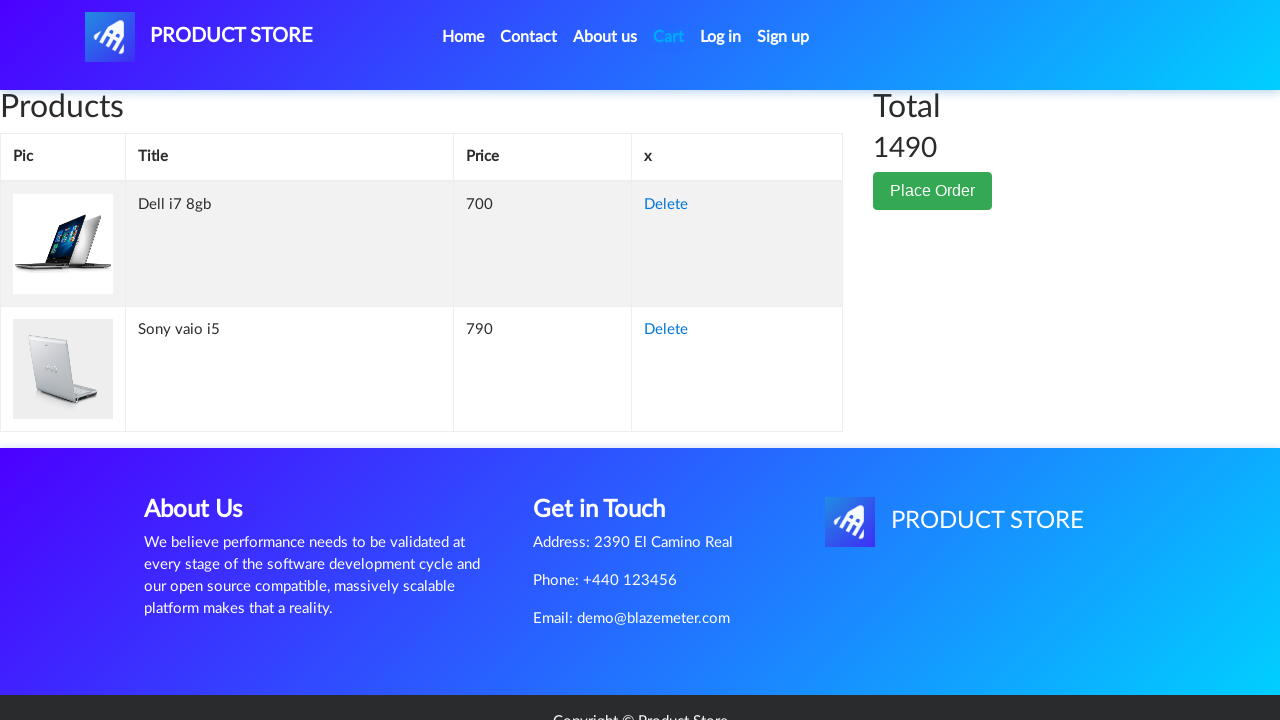

Clicked Delete button to remove Dell i7 8gb (second item) from cart at (666, 330) on (//a[@href='#'][contains(.,'Delete')])[2]
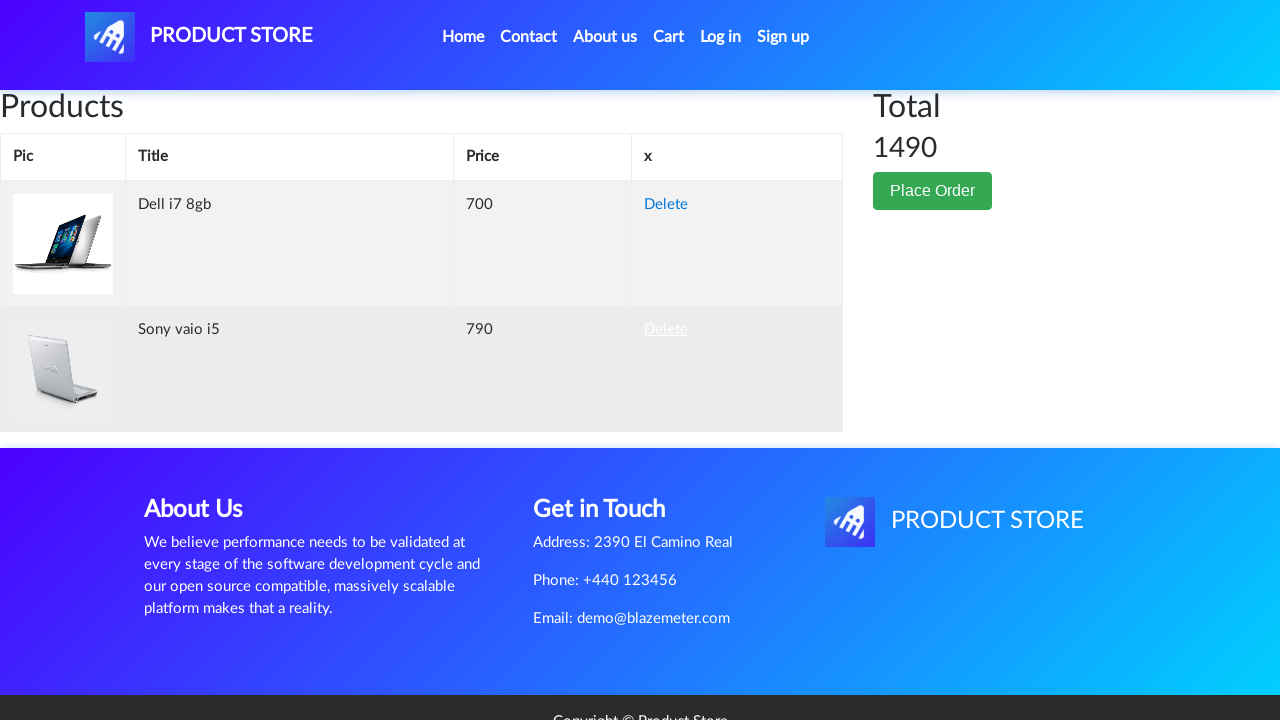

Waited for Dell i7 8gb item to be removed from cart
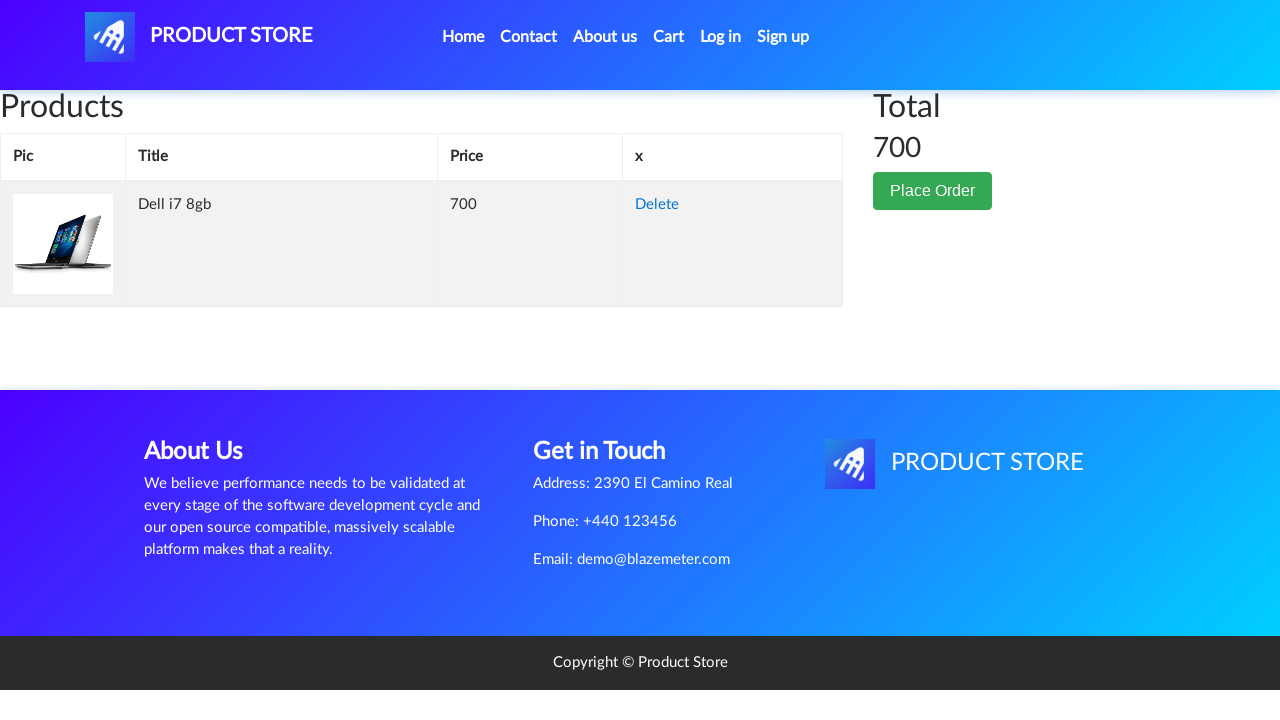

Clicked 'Place Order' button to proceed to checkout at (933, 191) on xpath=//button[@type='button'][contains(.,'Place Order')]
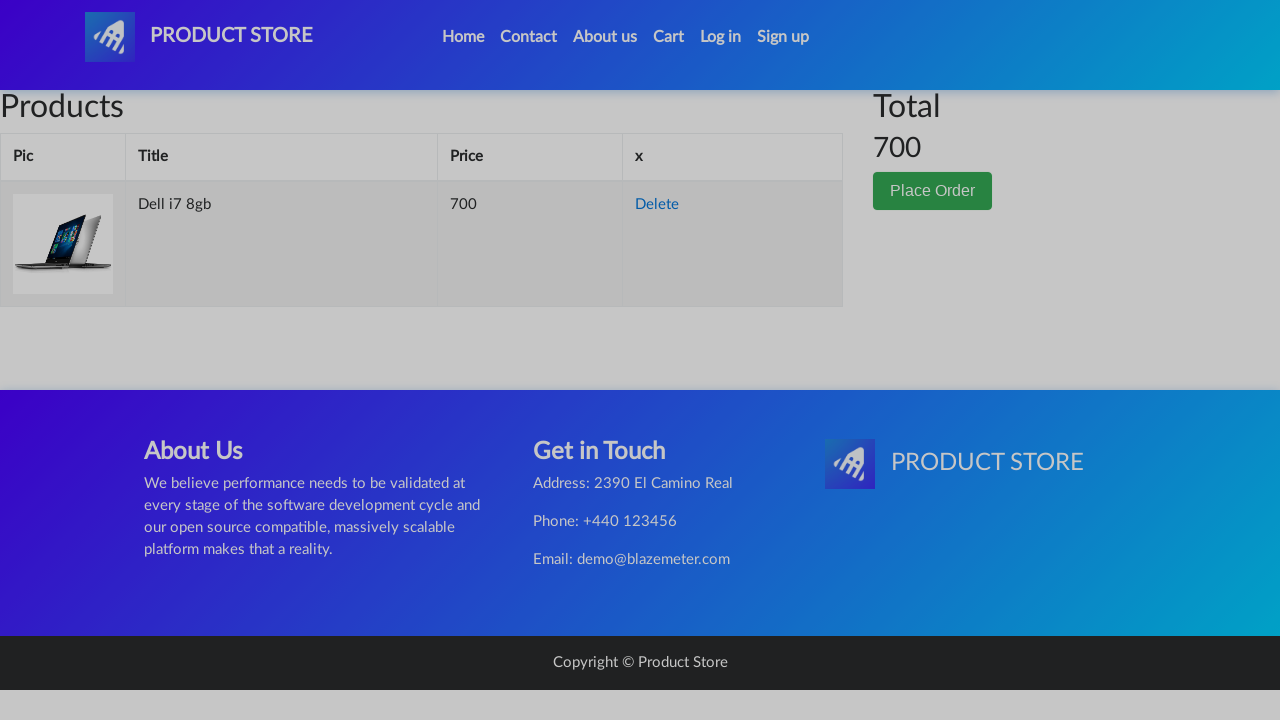

Waited for order form modal to appear
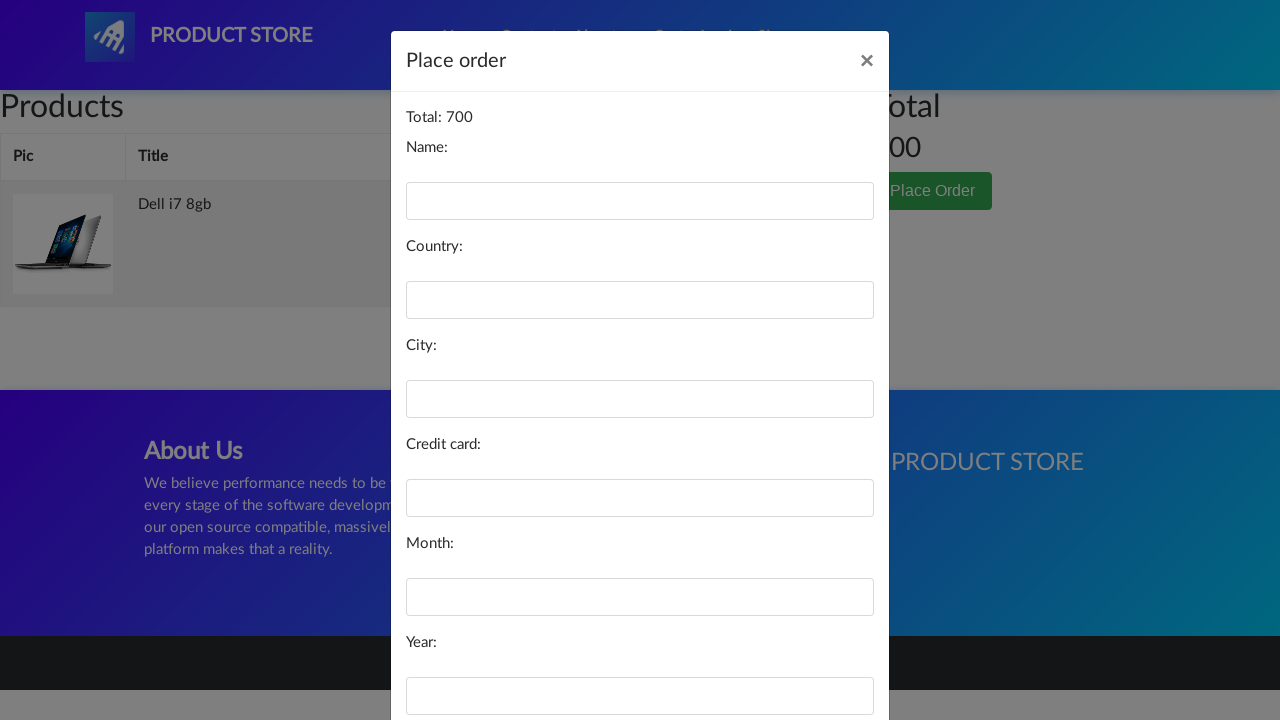

Filled in name field with 'John Smith' on //input[@id='name']
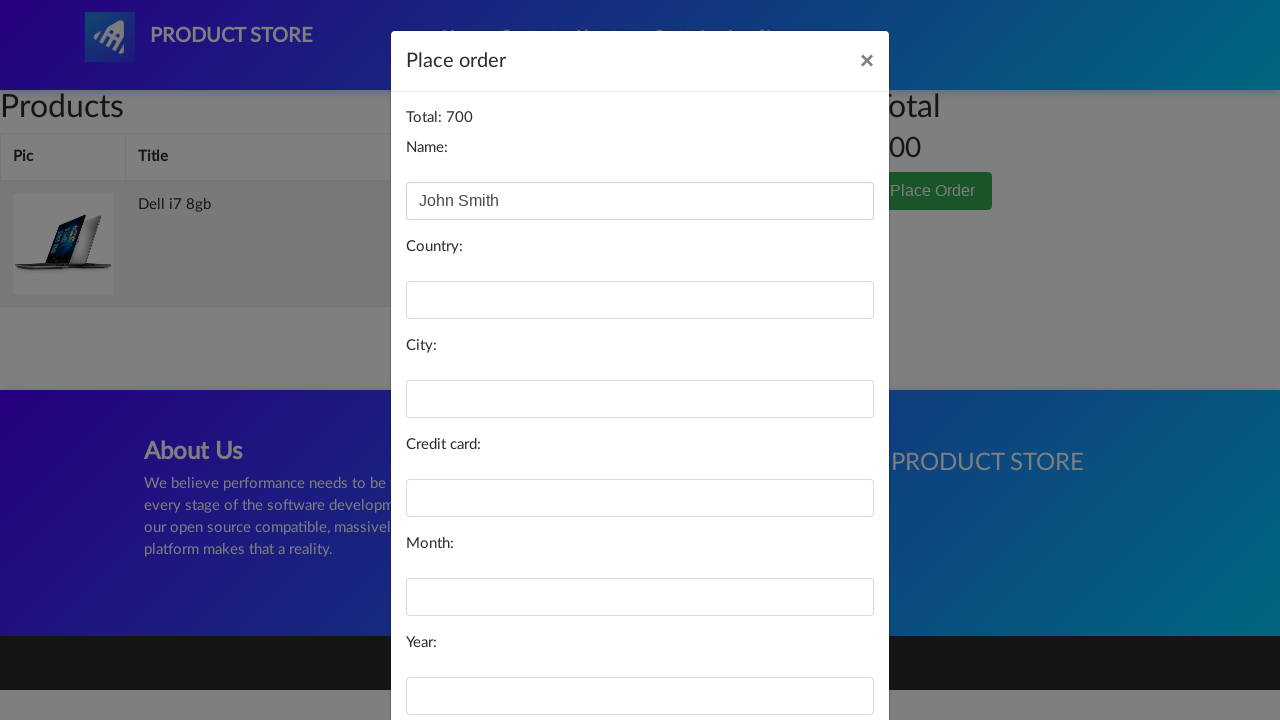

Filled in country field with 'United States' on //input[@id='country']
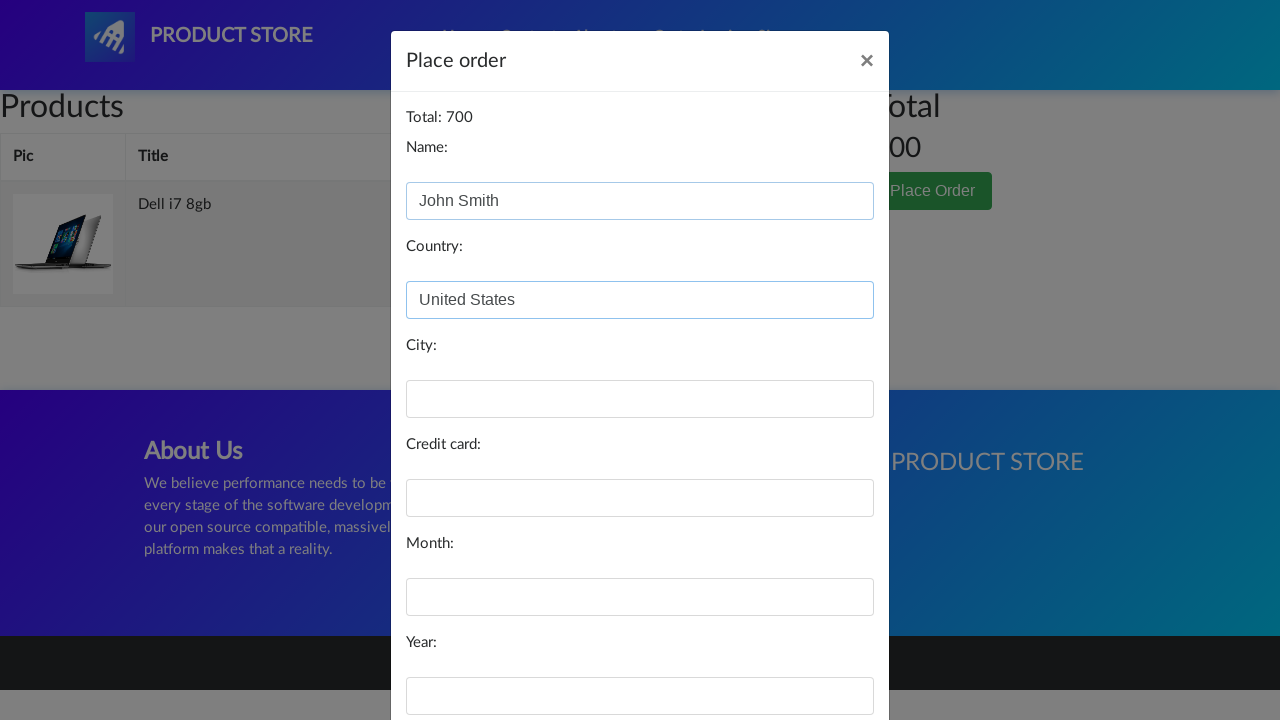

Filled in city field with 'New York' on //input[@id='city']
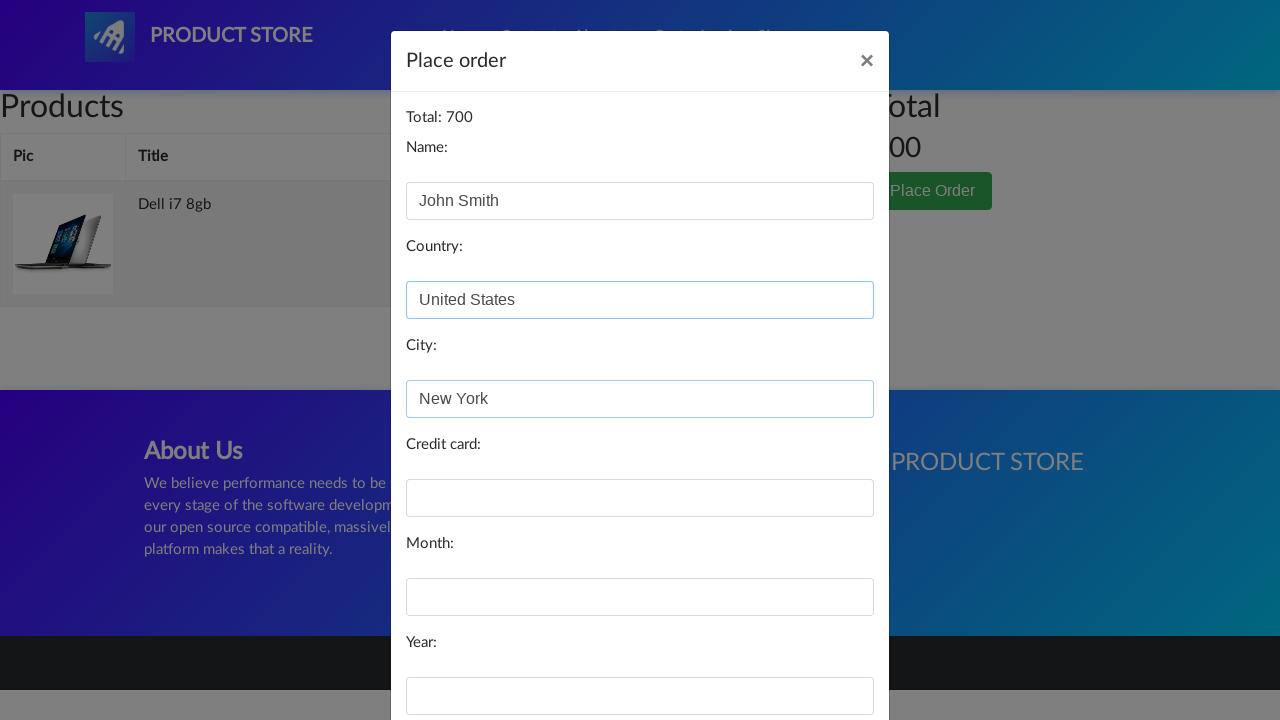

Filled in credit card field with test card number on //input[@id='card']
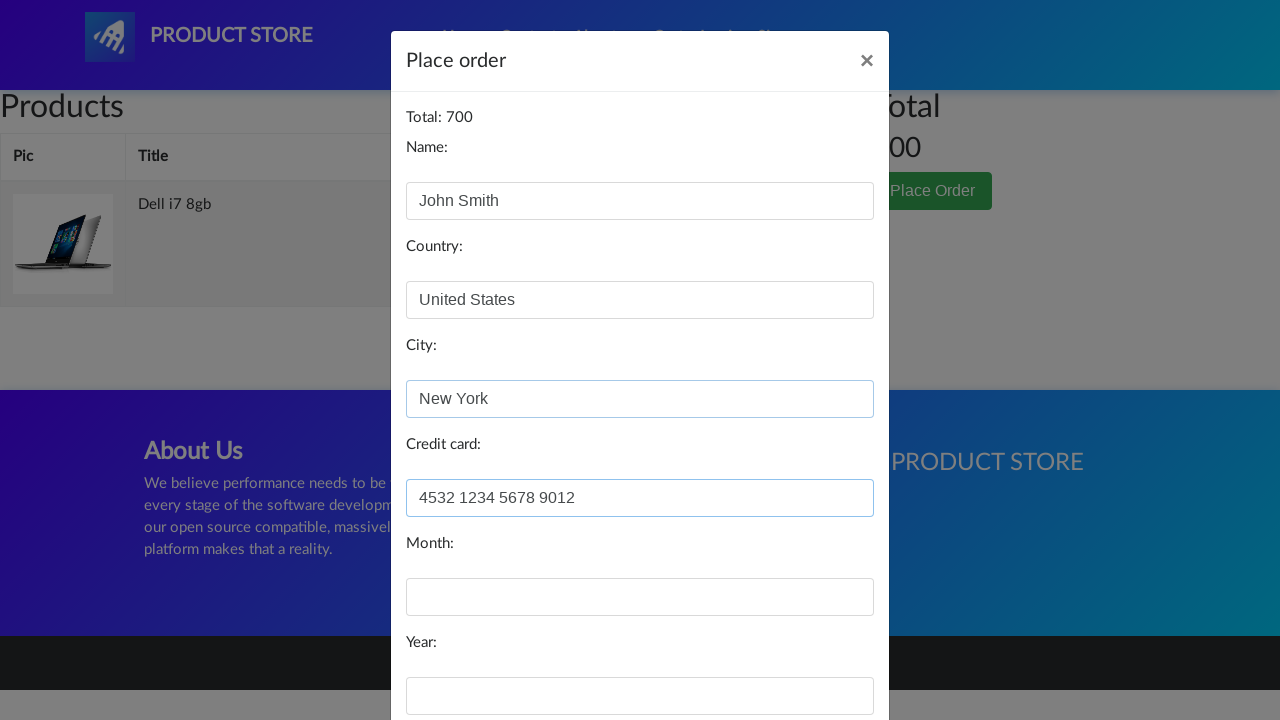

Filled in month field with 'December' on //input[@id='month']
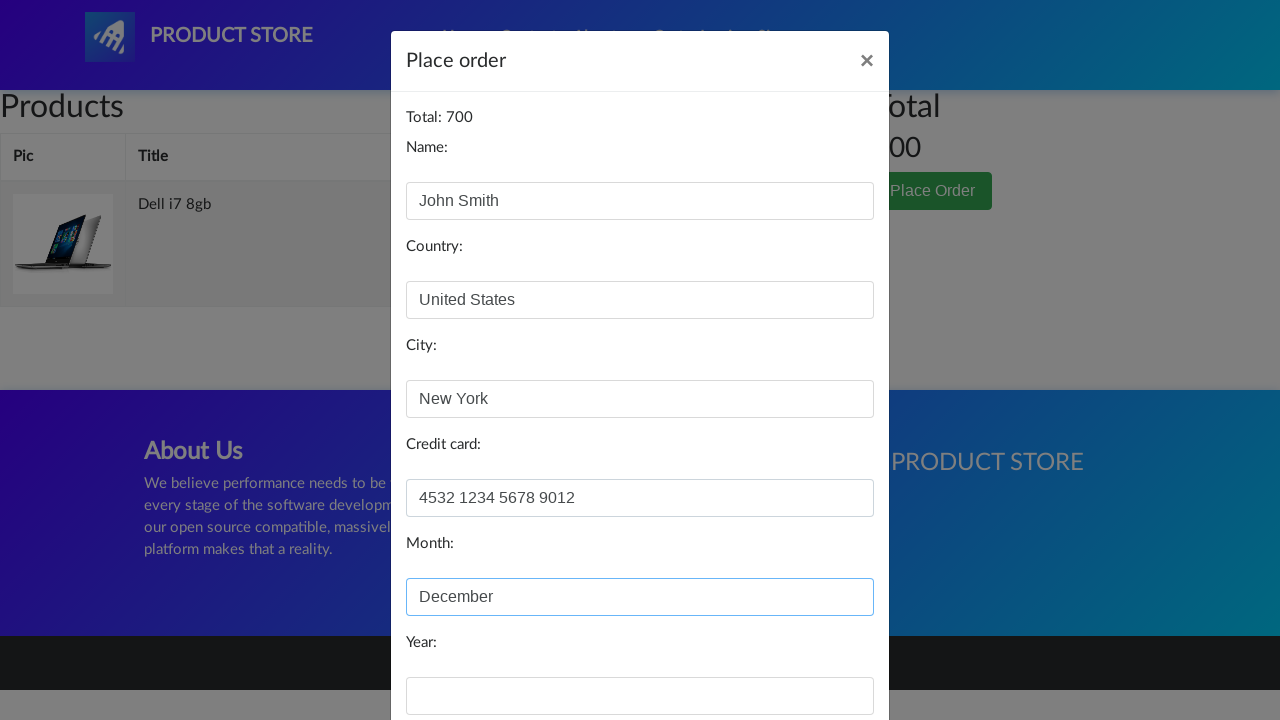

Scrolled down to see year field in order form
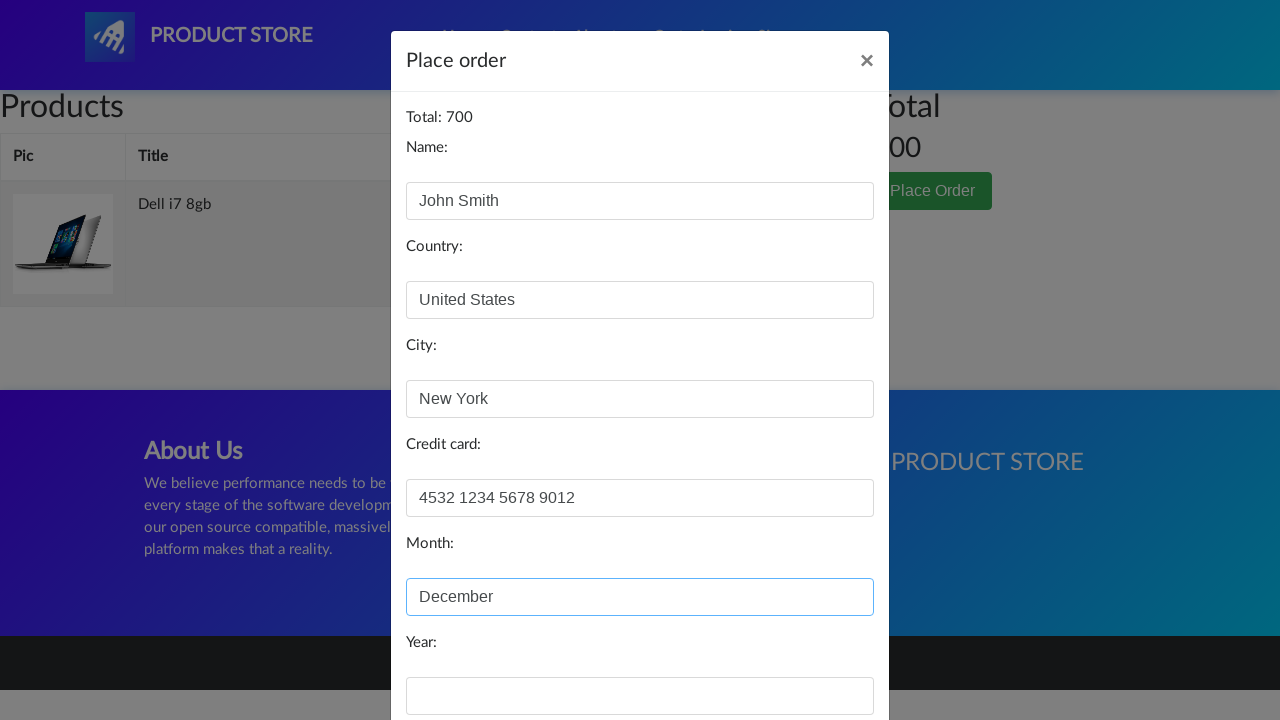

Filled in year field with '2025' on //input[@id='year']
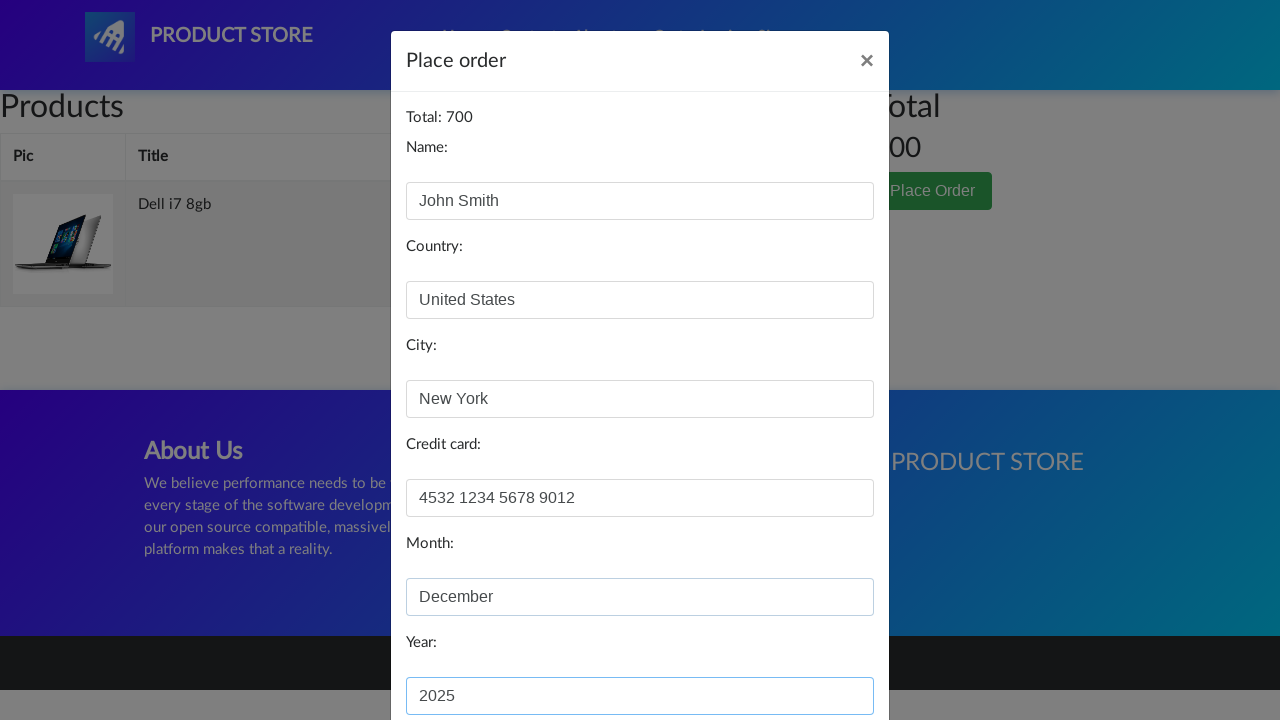

Clicked 'Purchase' button to complete the order at (823, 655) on xpath=//button[@type='button'][contains(.,'Purchase')]
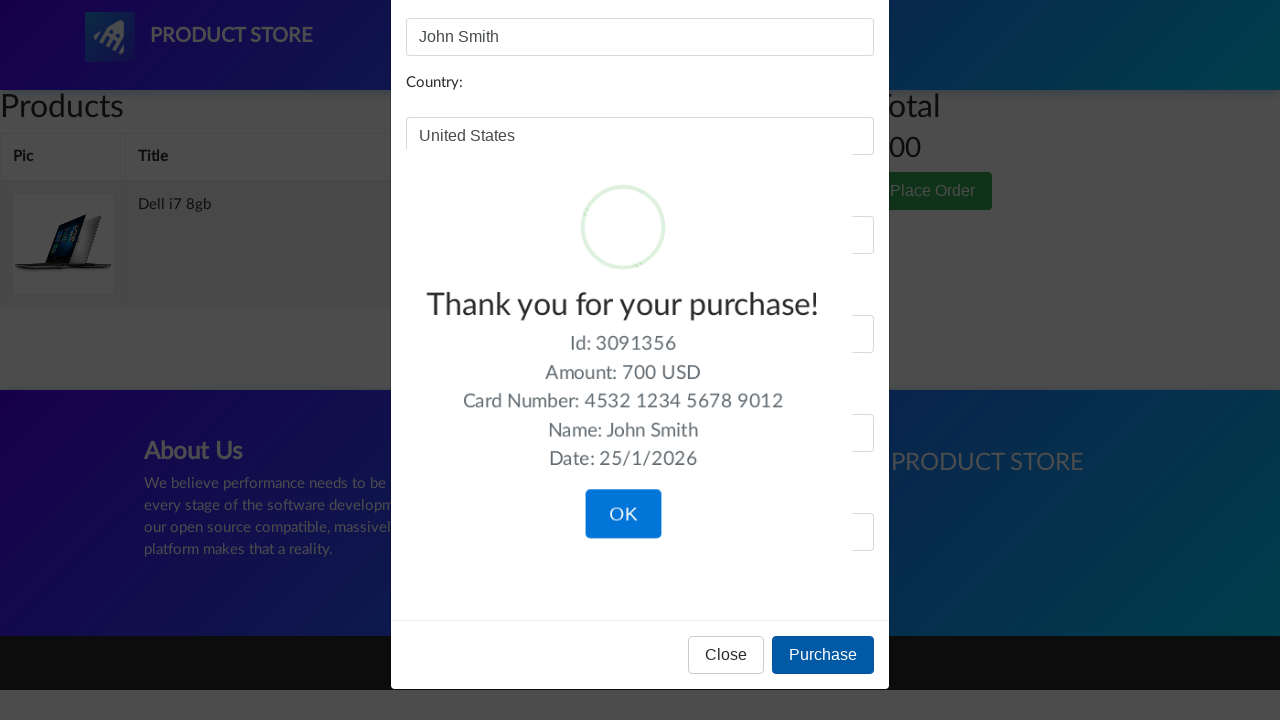

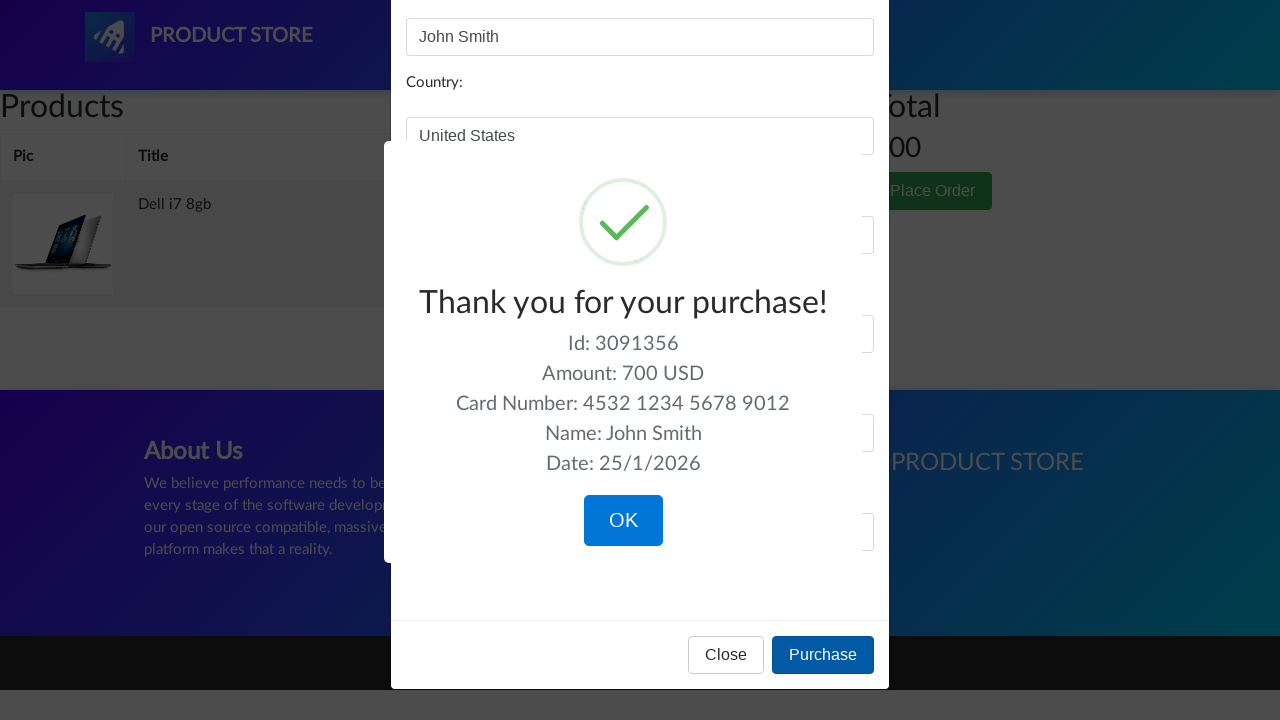